Navigates to the Erail website to view trains between New Delhi and Mumbai Central stations, and interacts with the train schedule table

Starting URL: https://erail.in/trains-between-stations/new-delhi-NDLS/mumbai-central-BCT?view=d

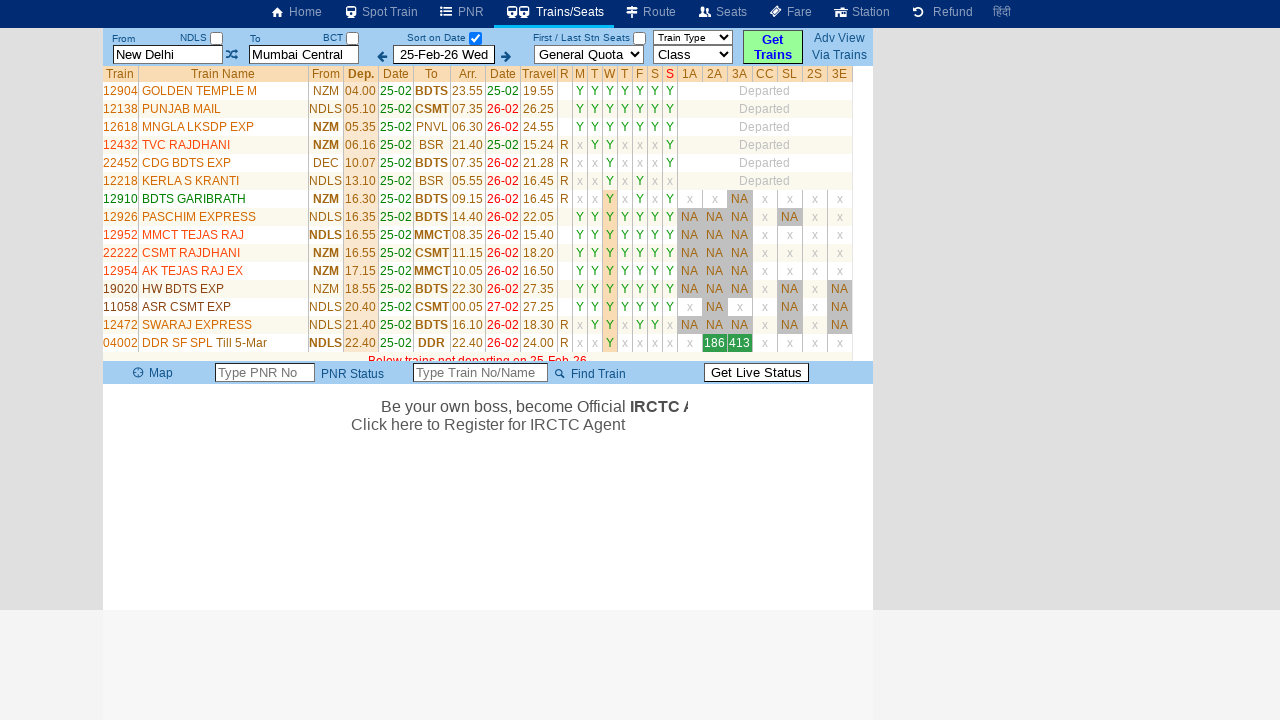

Waited for trains table to load on Erail website
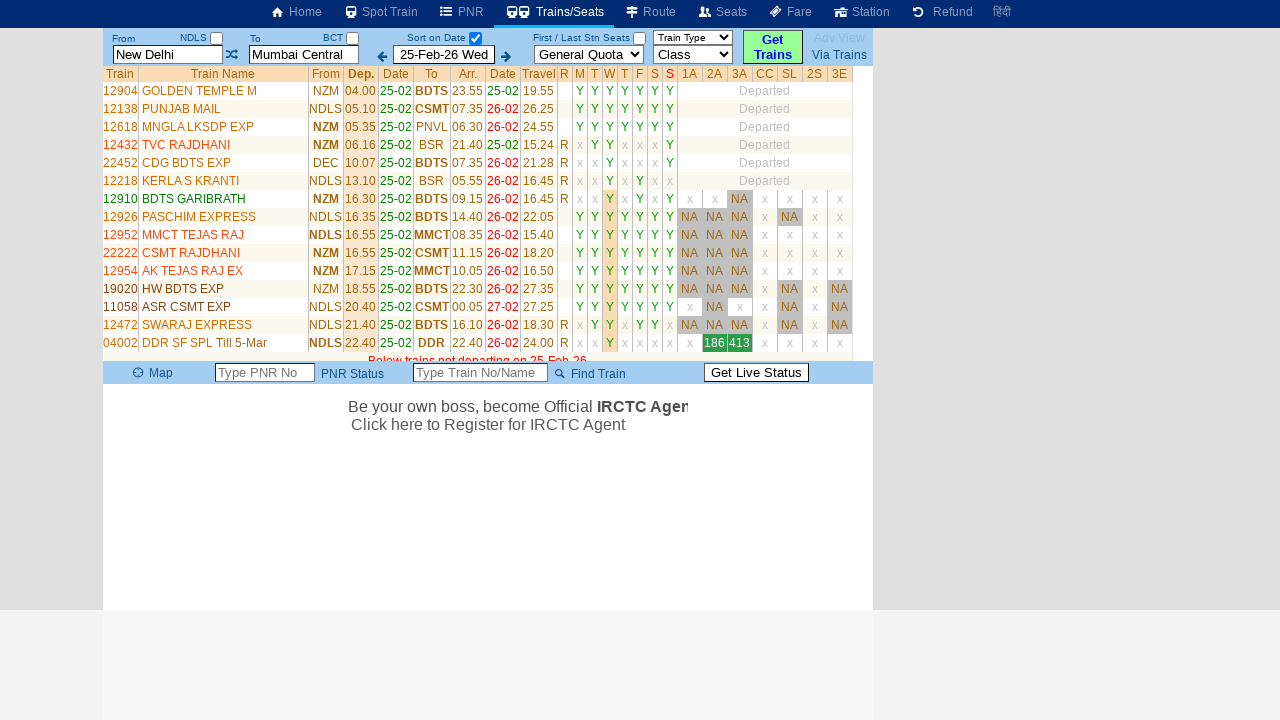

Located the train schedule table
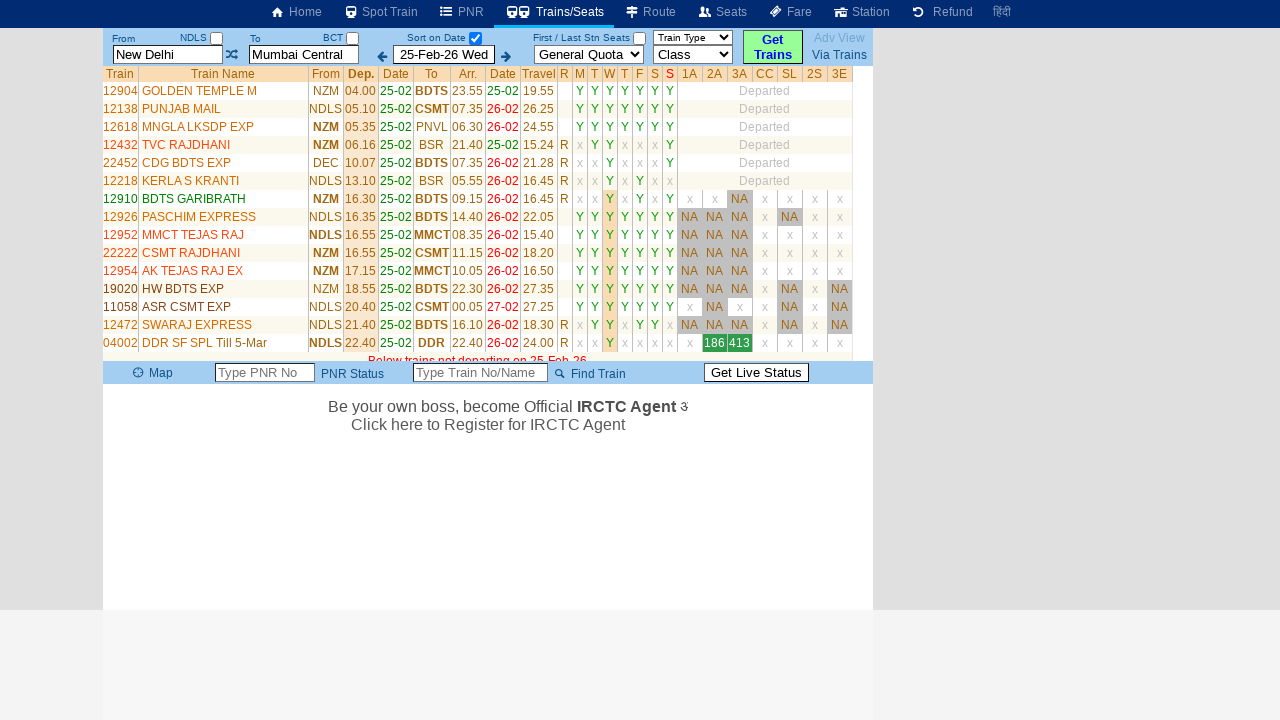

Retrieved all rows from the train table
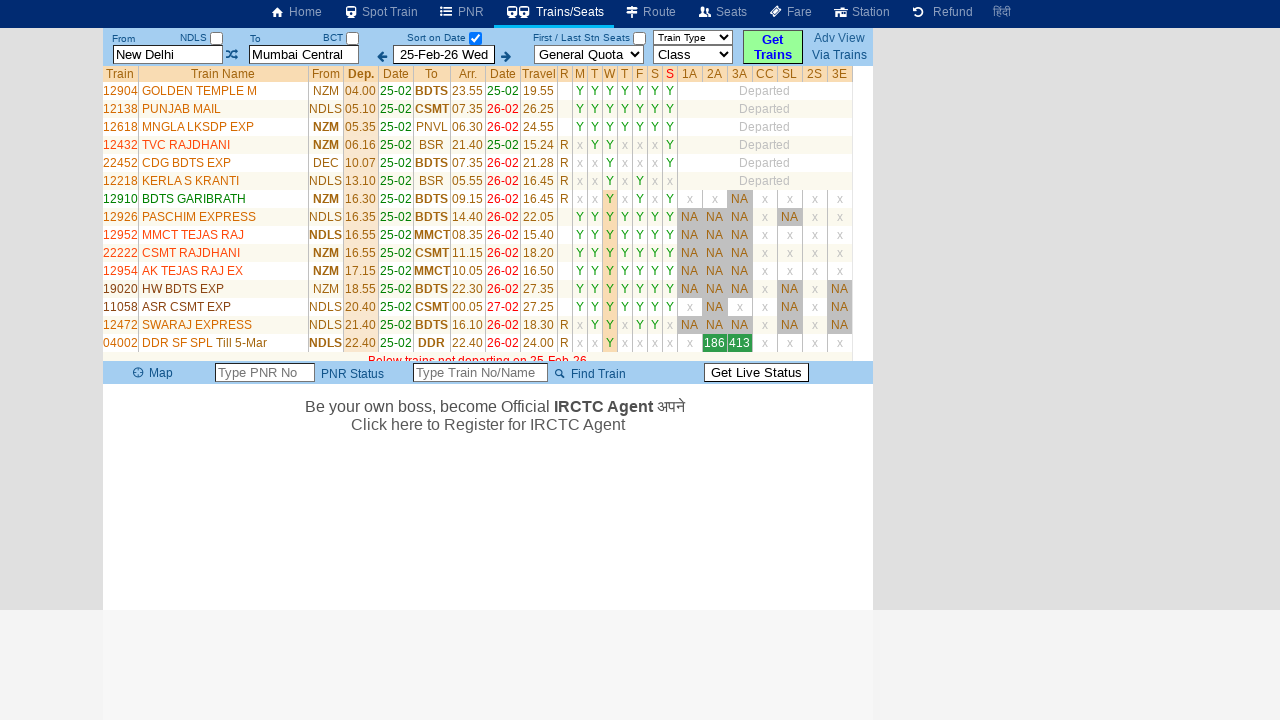

Retrieved all cells from current table row
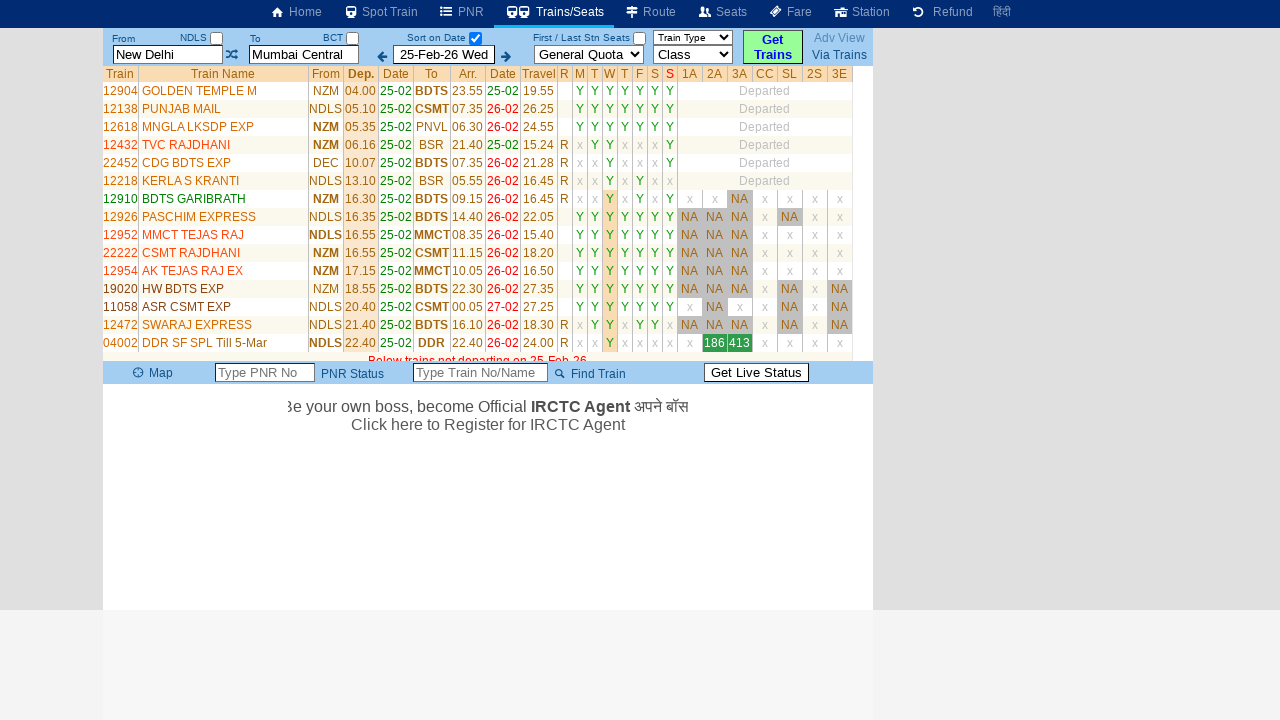

Retrieved all cells from current table row
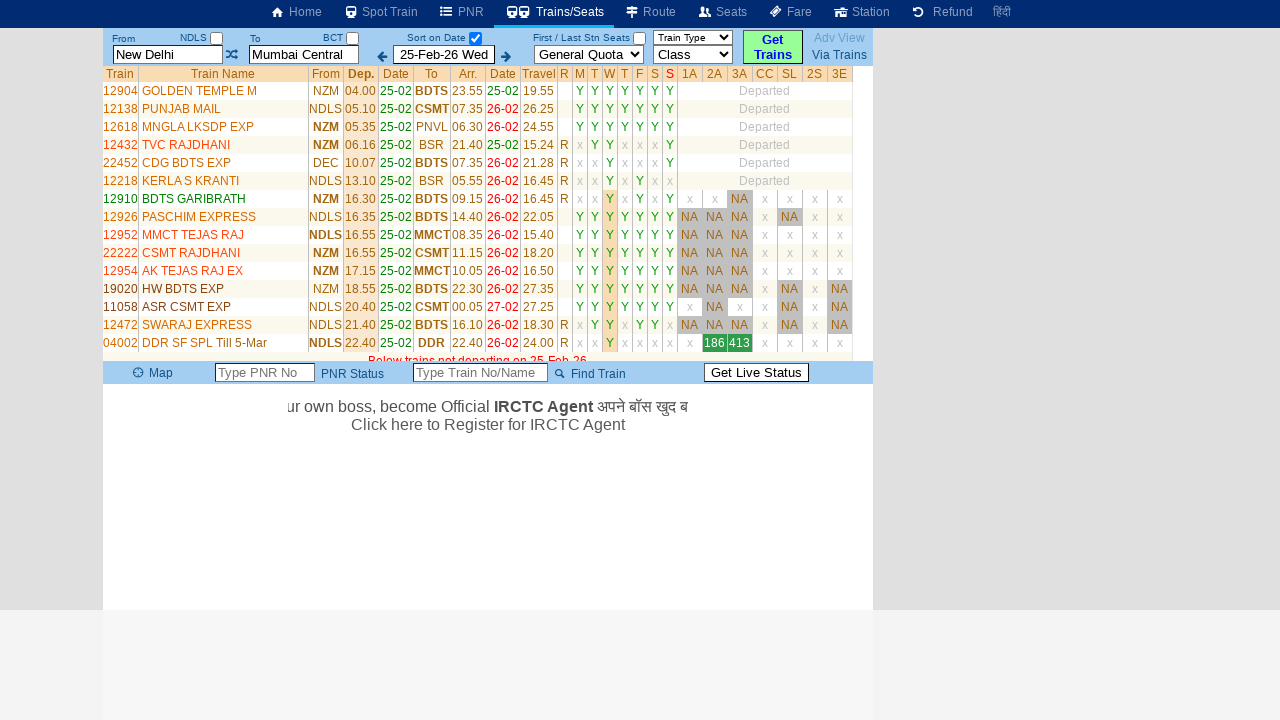

Extracted train information from 4th column: 04.00
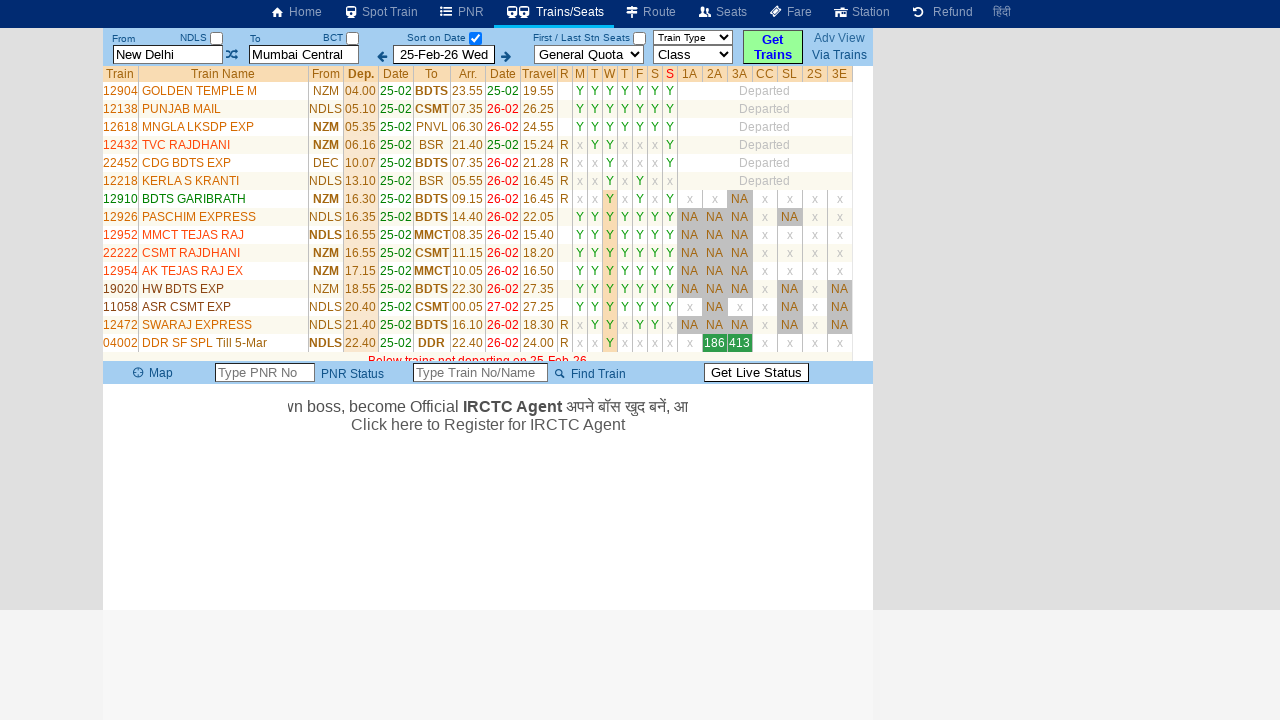

Retrieved all cells from current table row
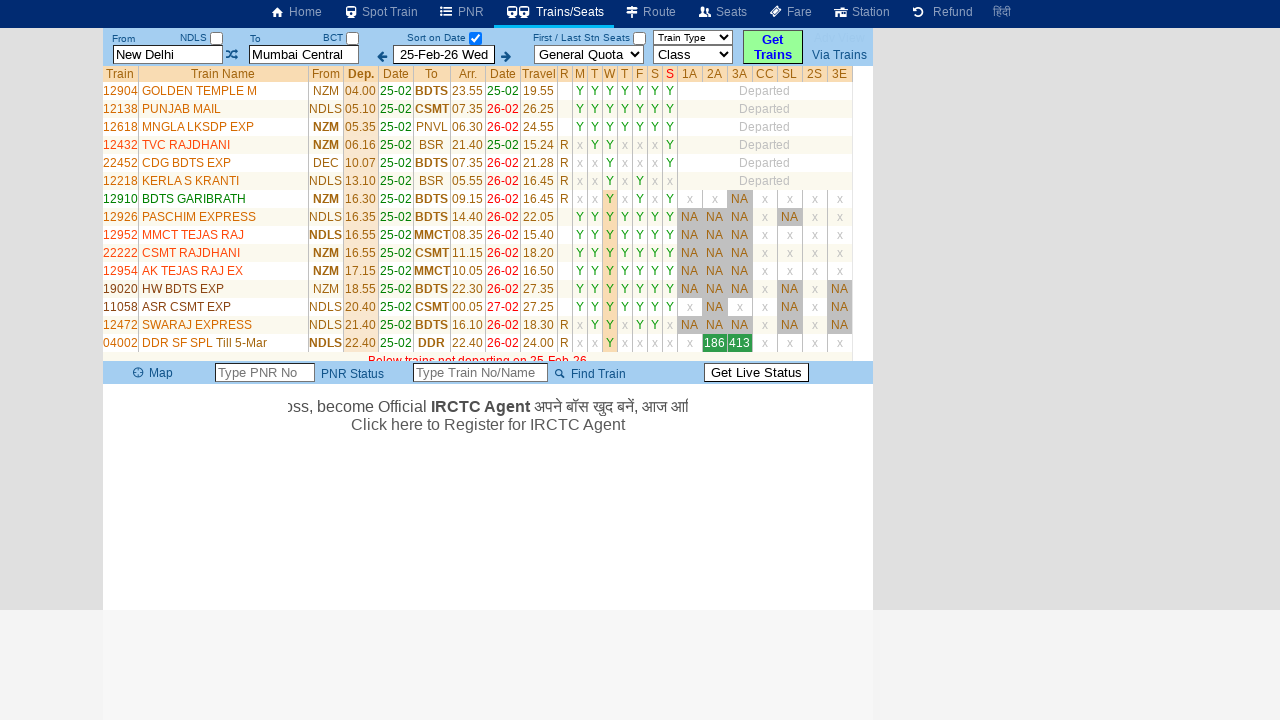

Extracted train information from 4th column: 05.10
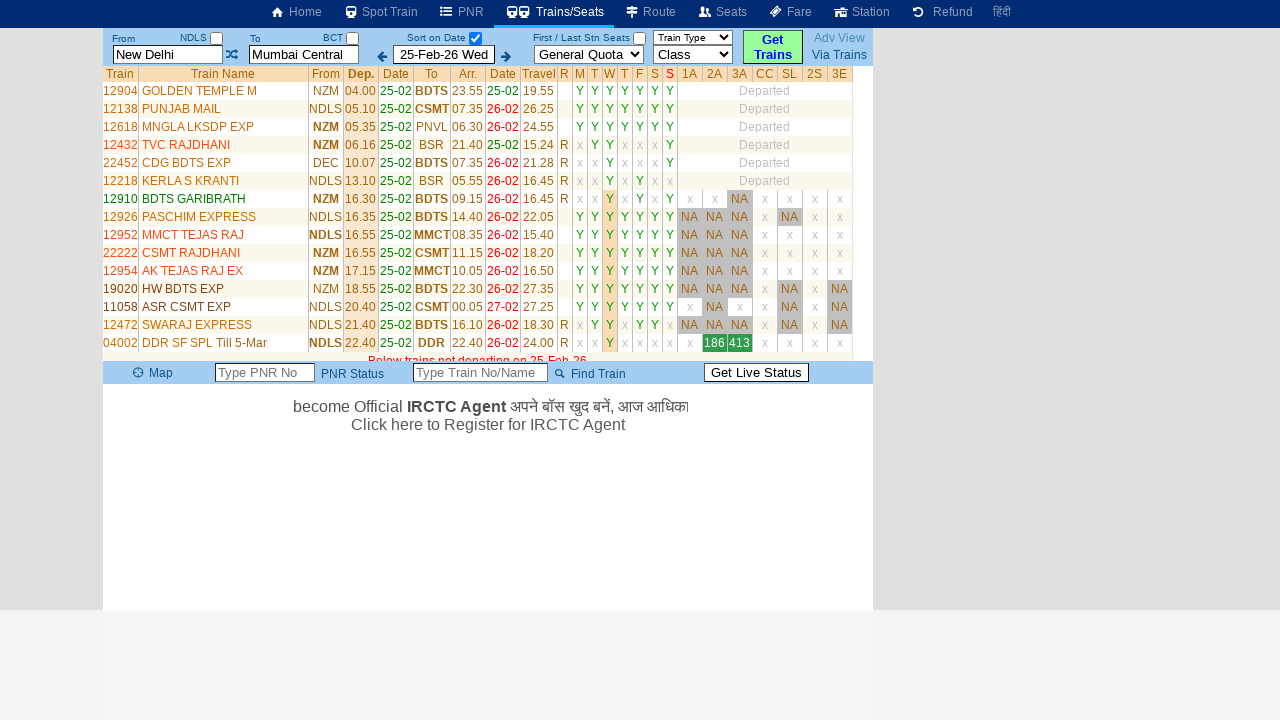

Retrieved all cells from current table row
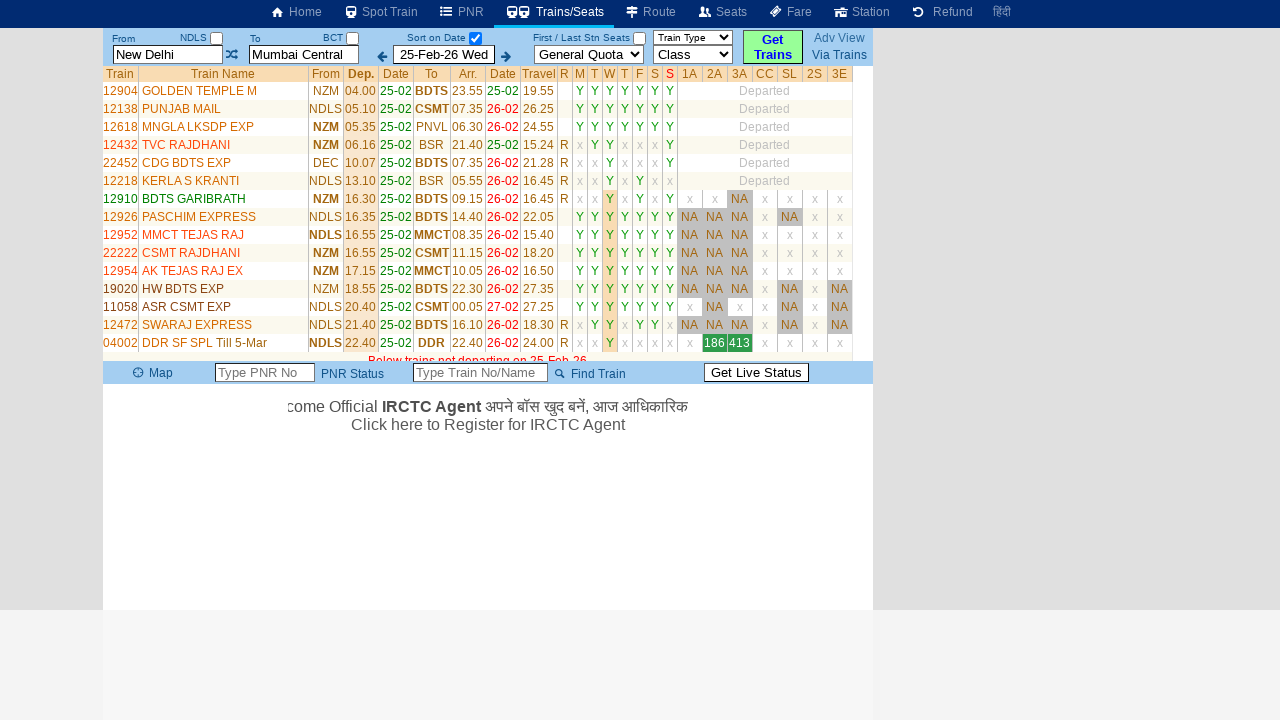

Extracted train information from 4th column: 05.35
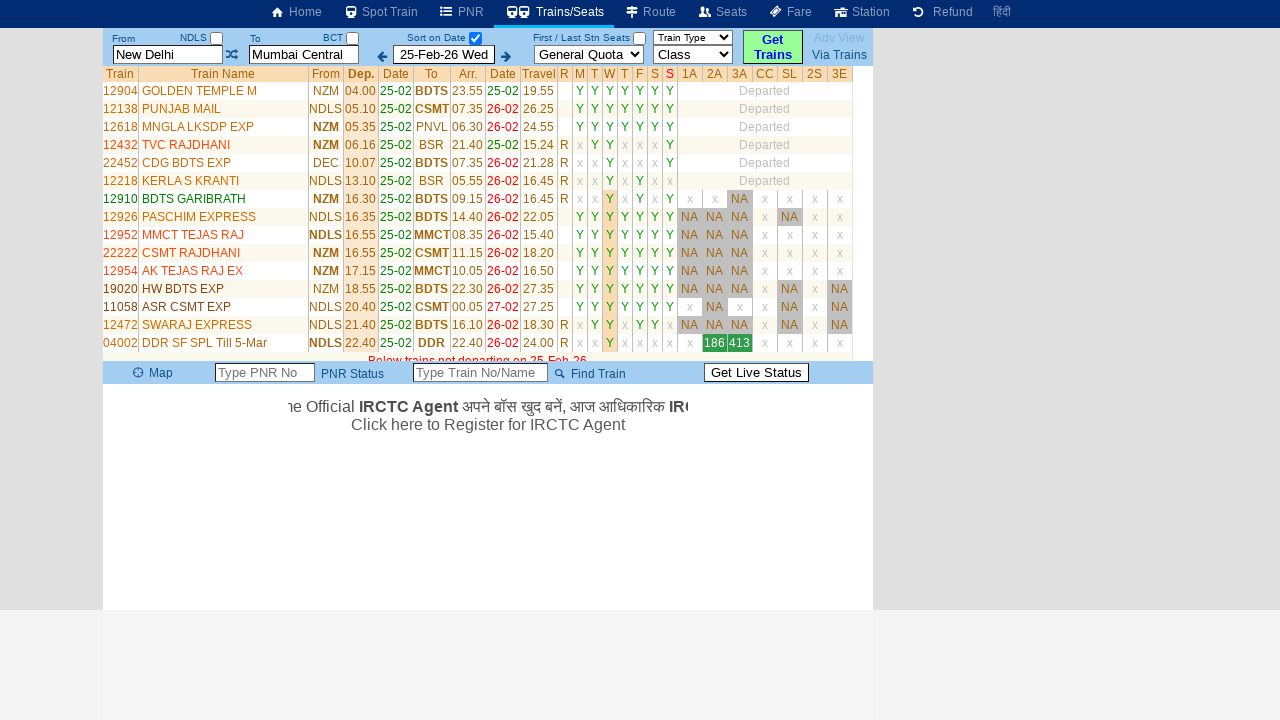

Retrieved all cells from current table row
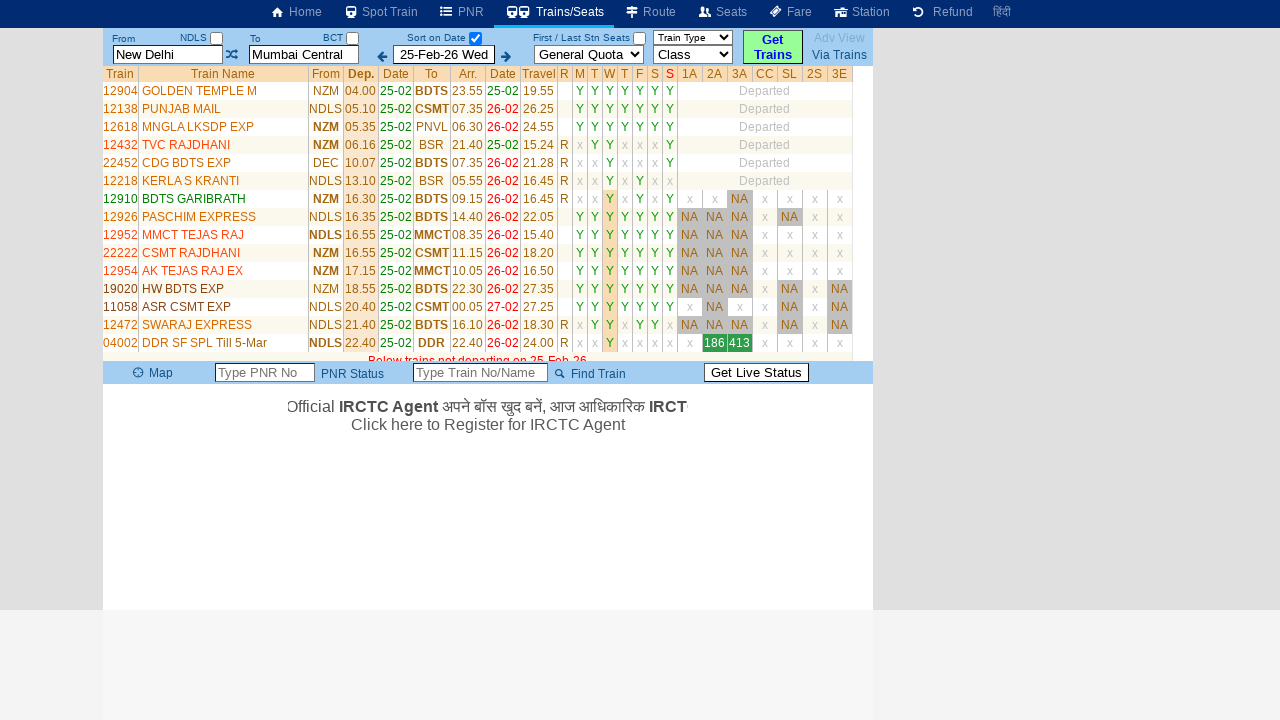

Extracted train information from 4th column: 06.16
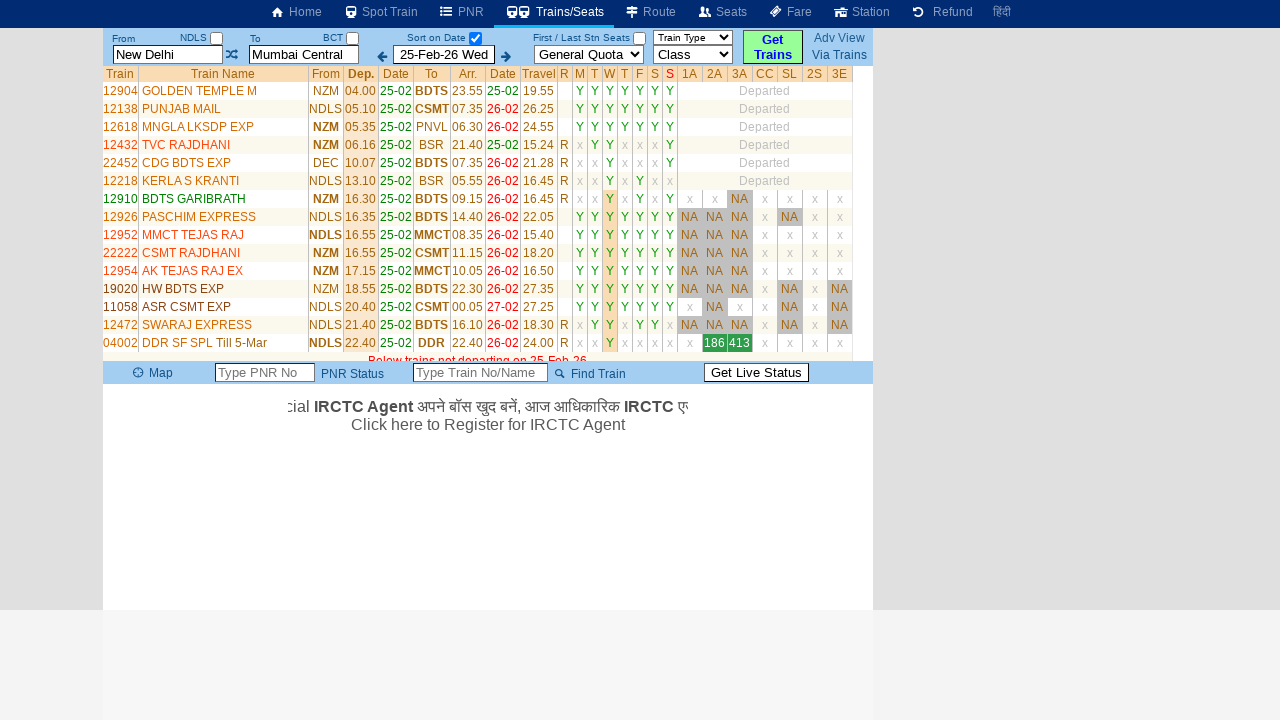

Retrieved all cells from current table row
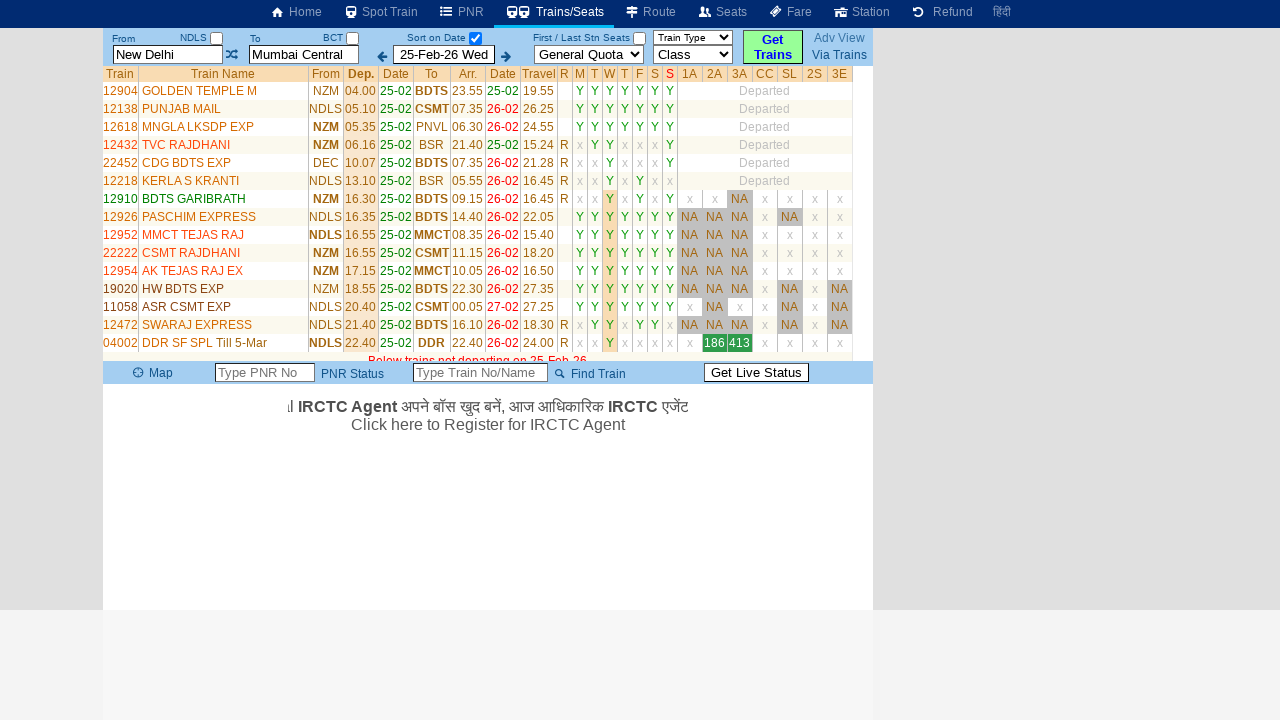

Extracted train information from 4th column: 10.07
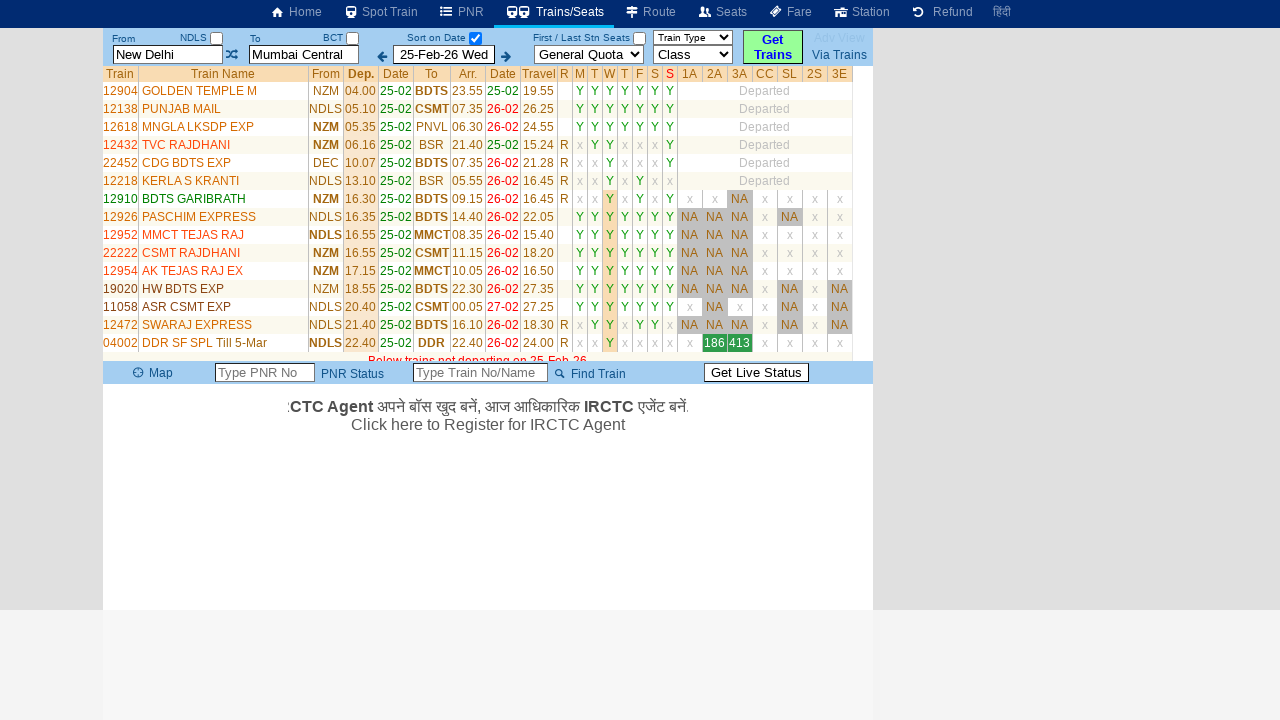

Retrieved all cells from current table row
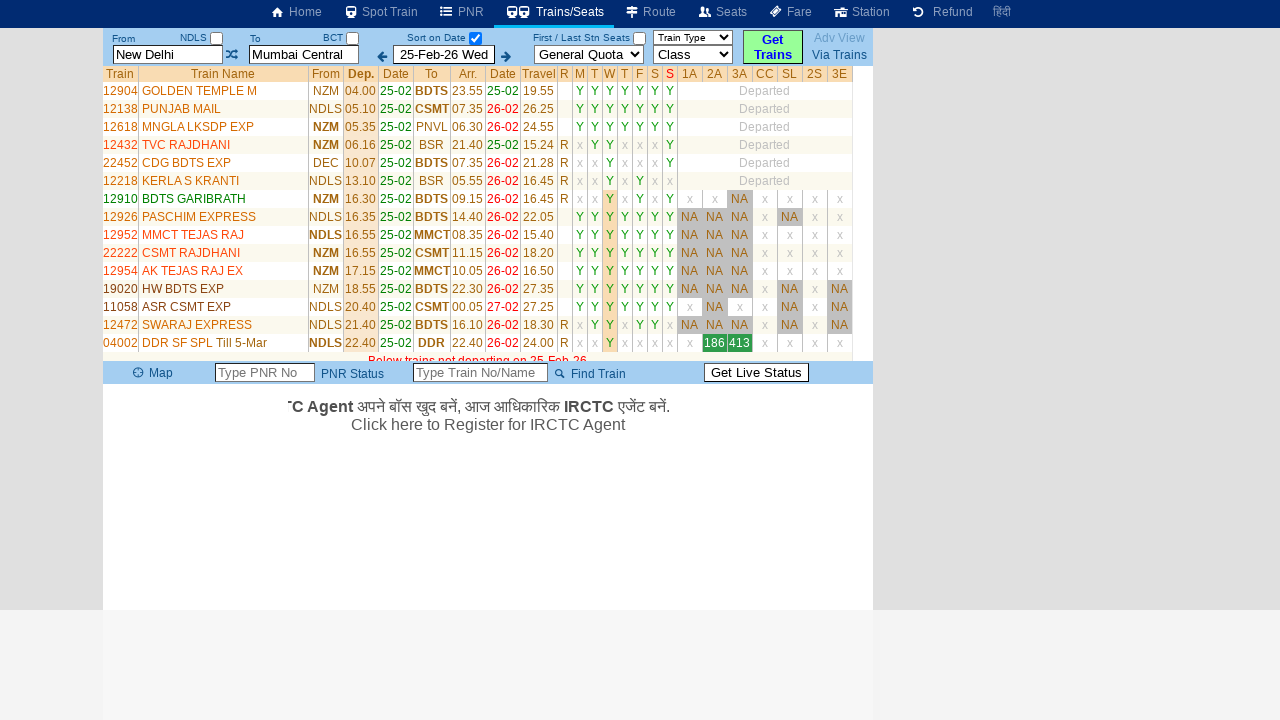

Extracted train information from 4th column: 13.10
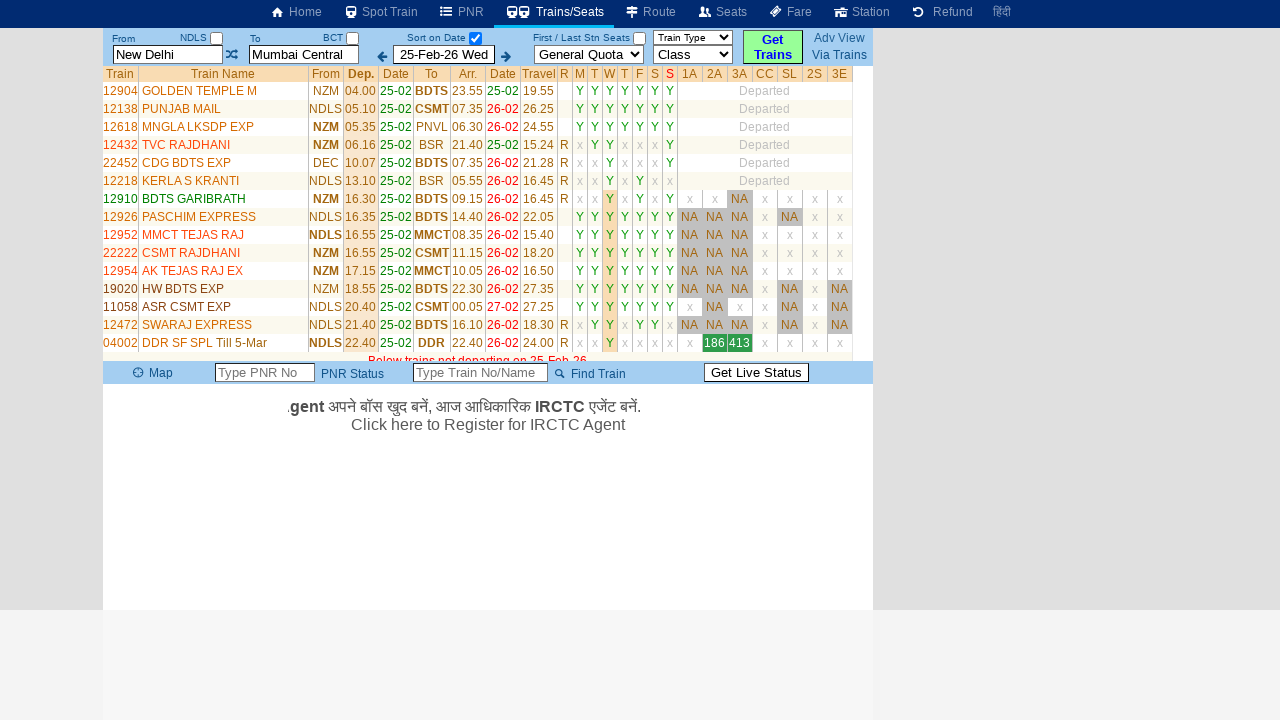

Retrieved all cells from current table row
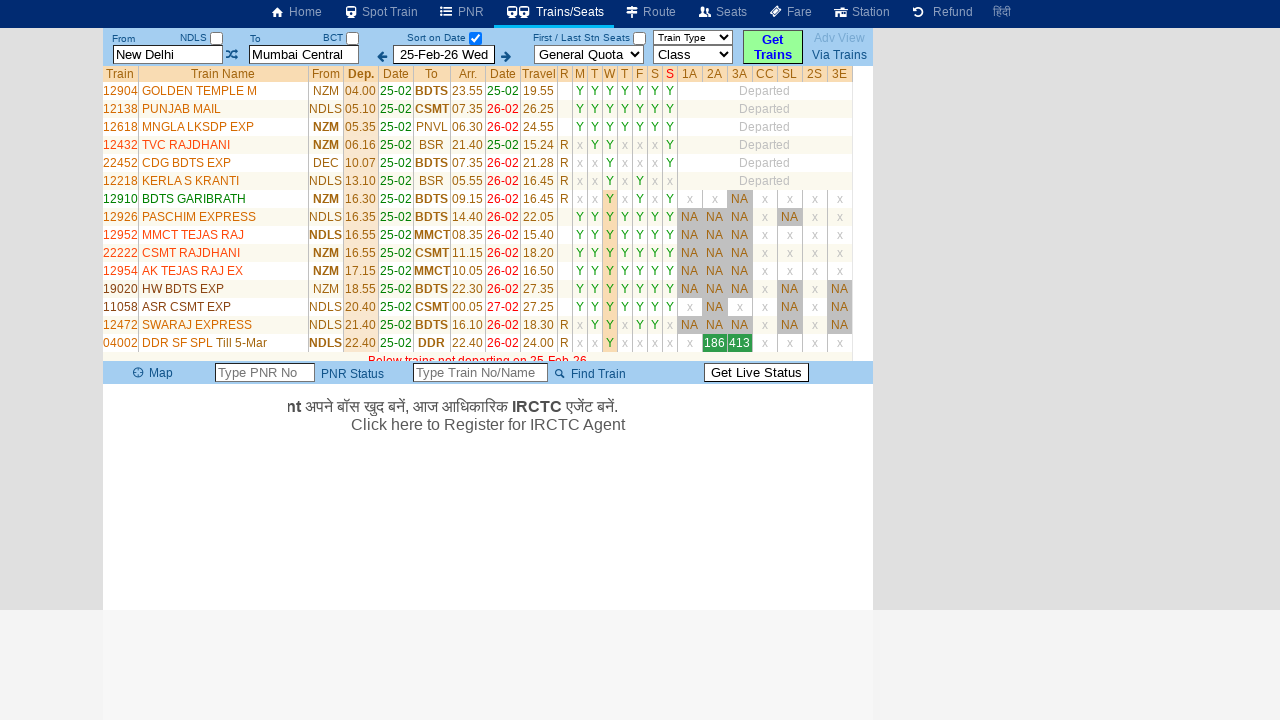

Extracted train information from 4th column: 16.30
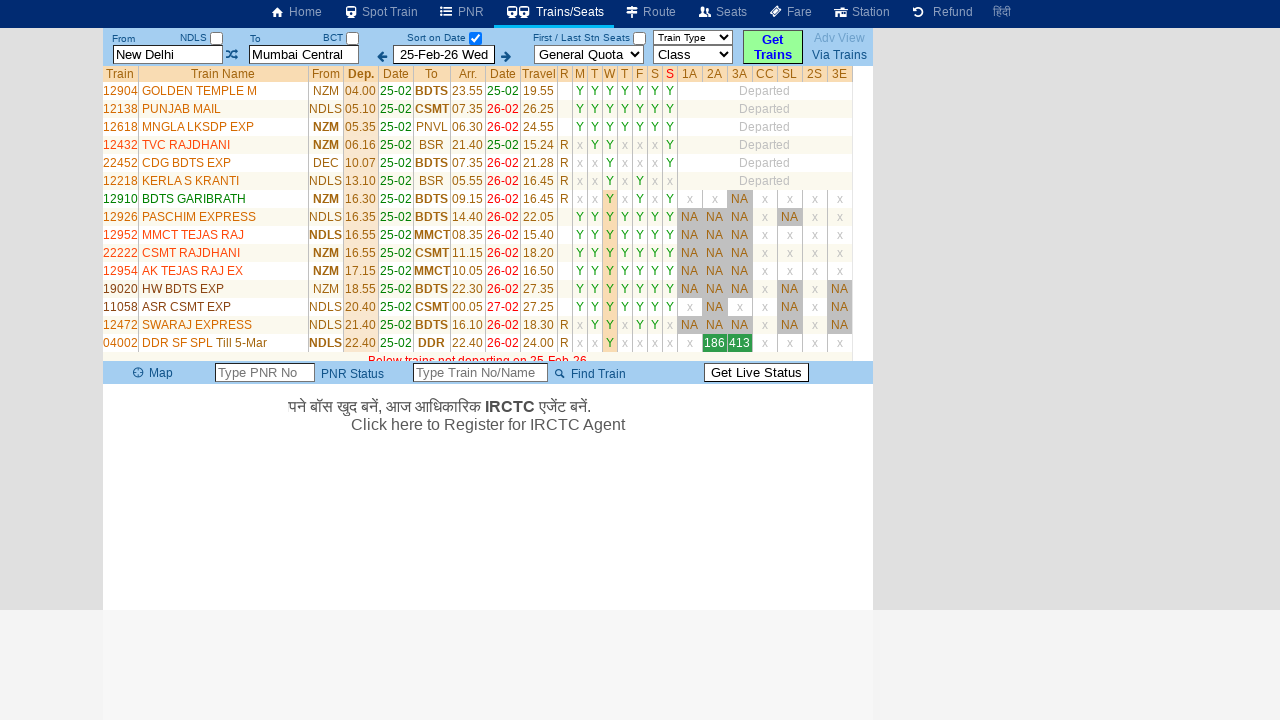

Retrieved all cells from current table row
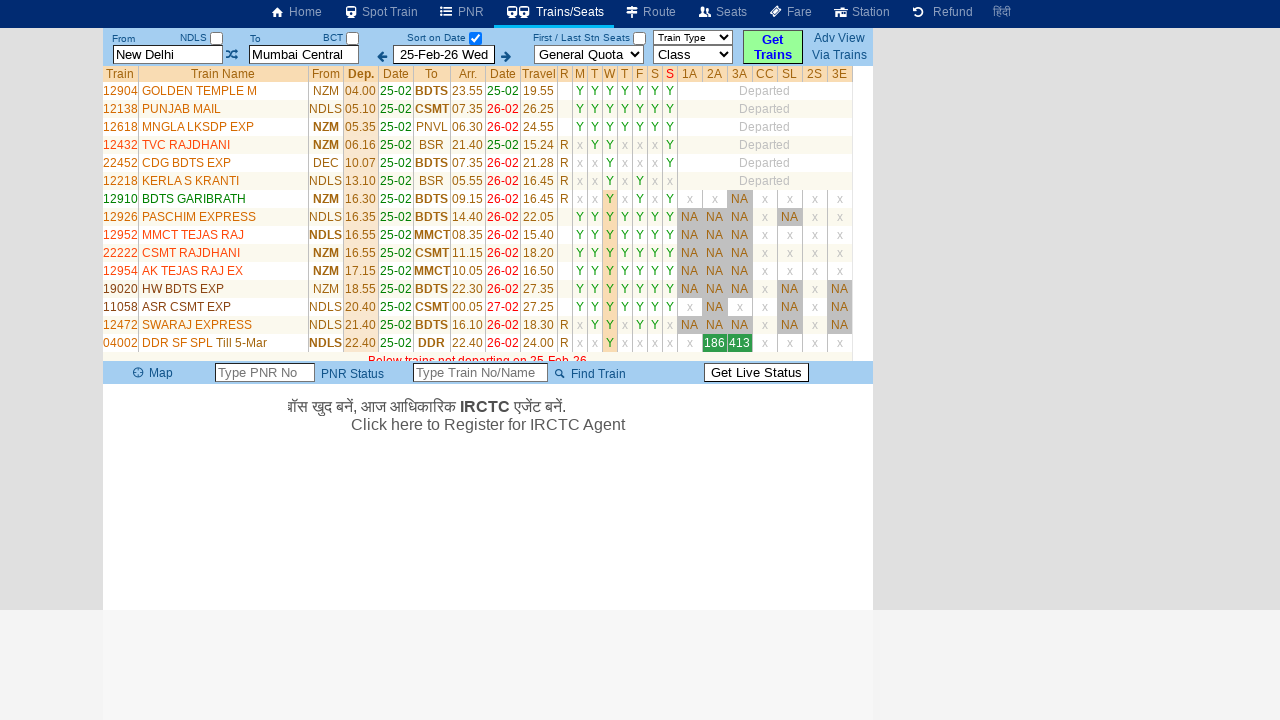

Extracted train information from 4th column: 16.35
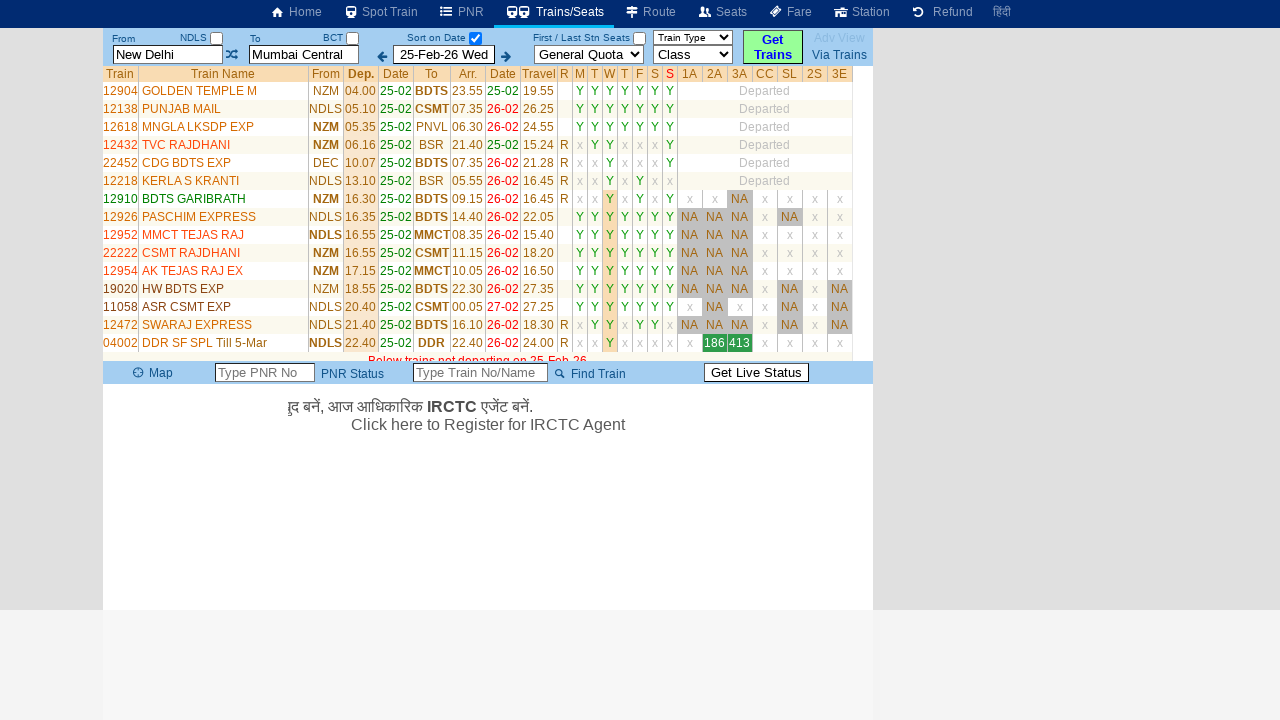

Retrieved all cells from current table row
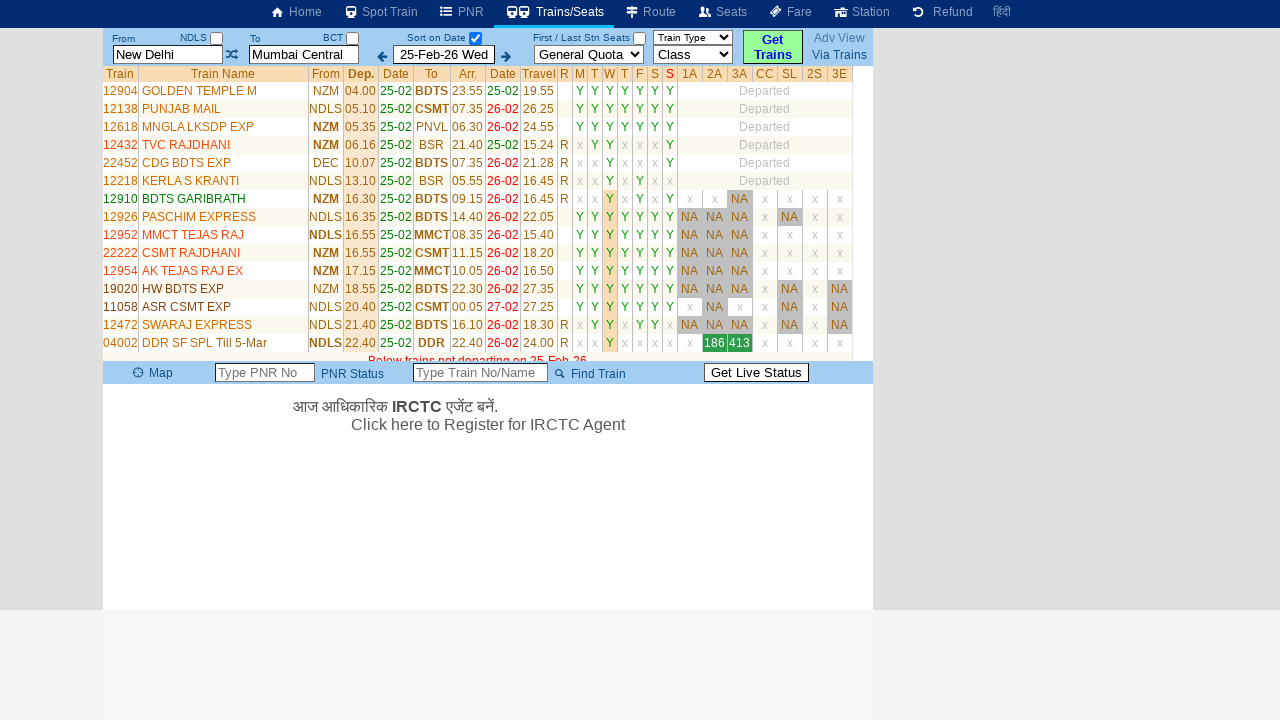

Extracted train information from 4th column: 16.55
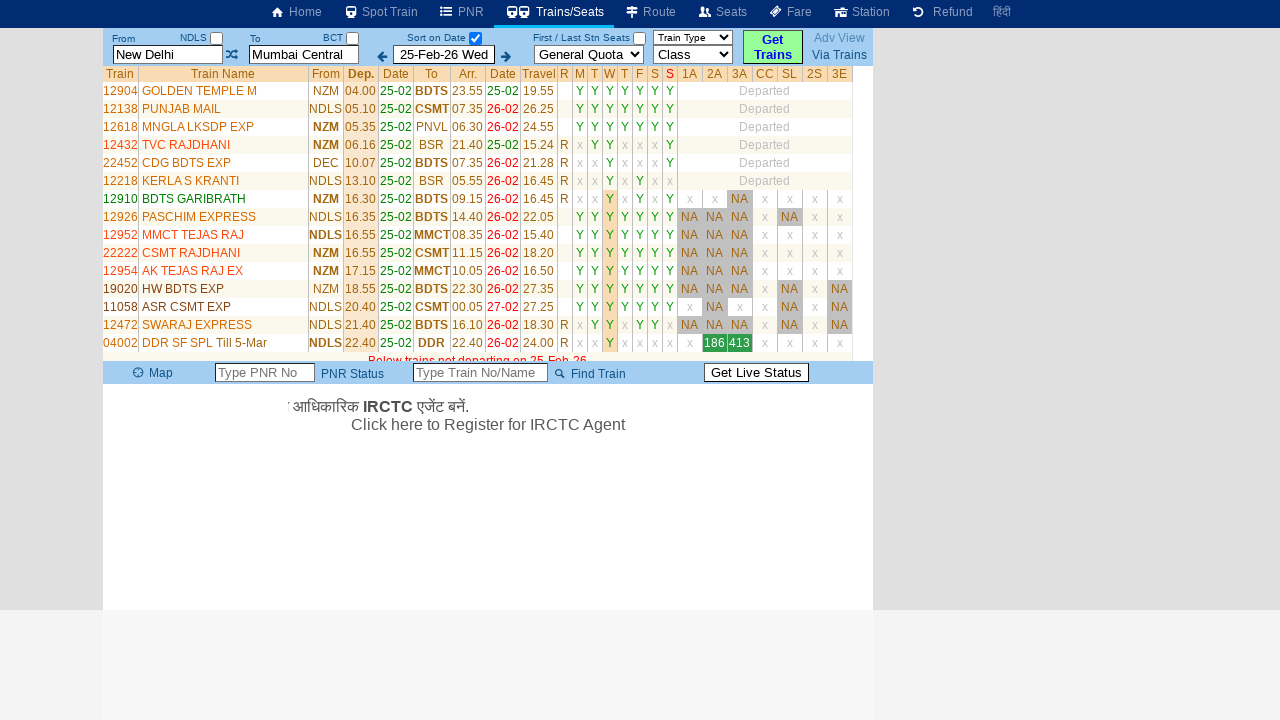

Retrieved all cells from current table row
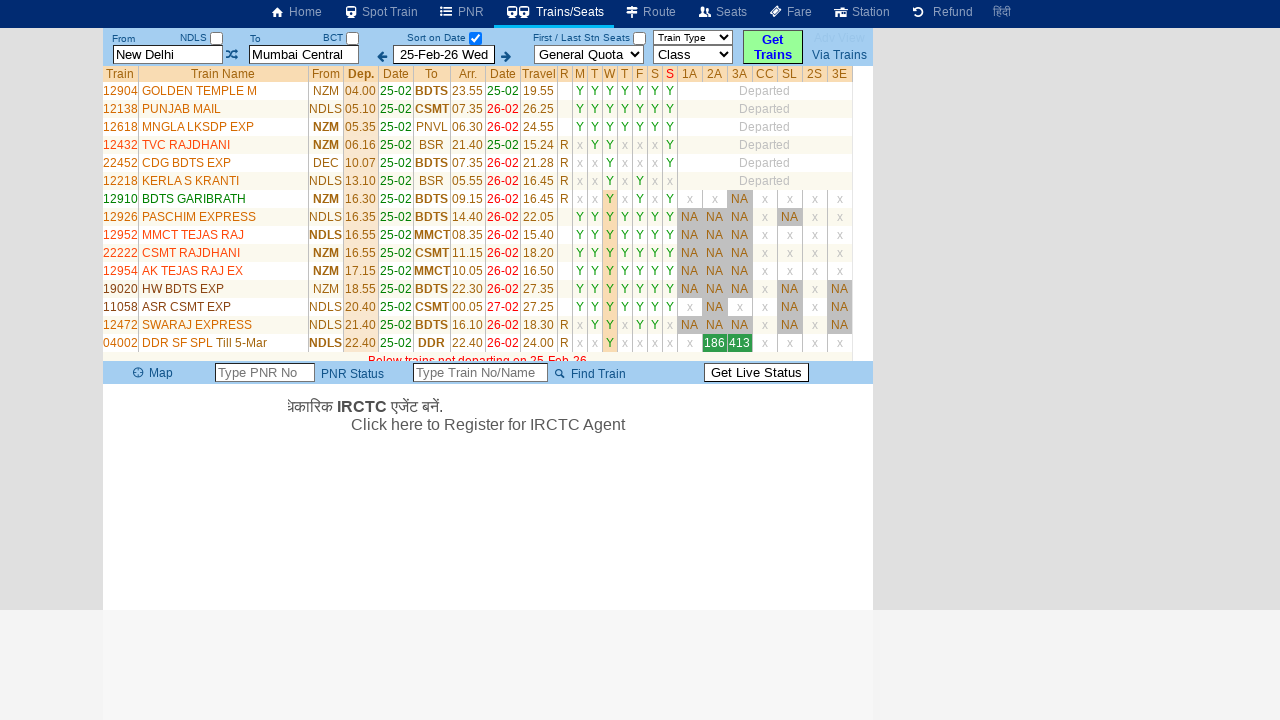

Extracted train information from 4th column: 16.55
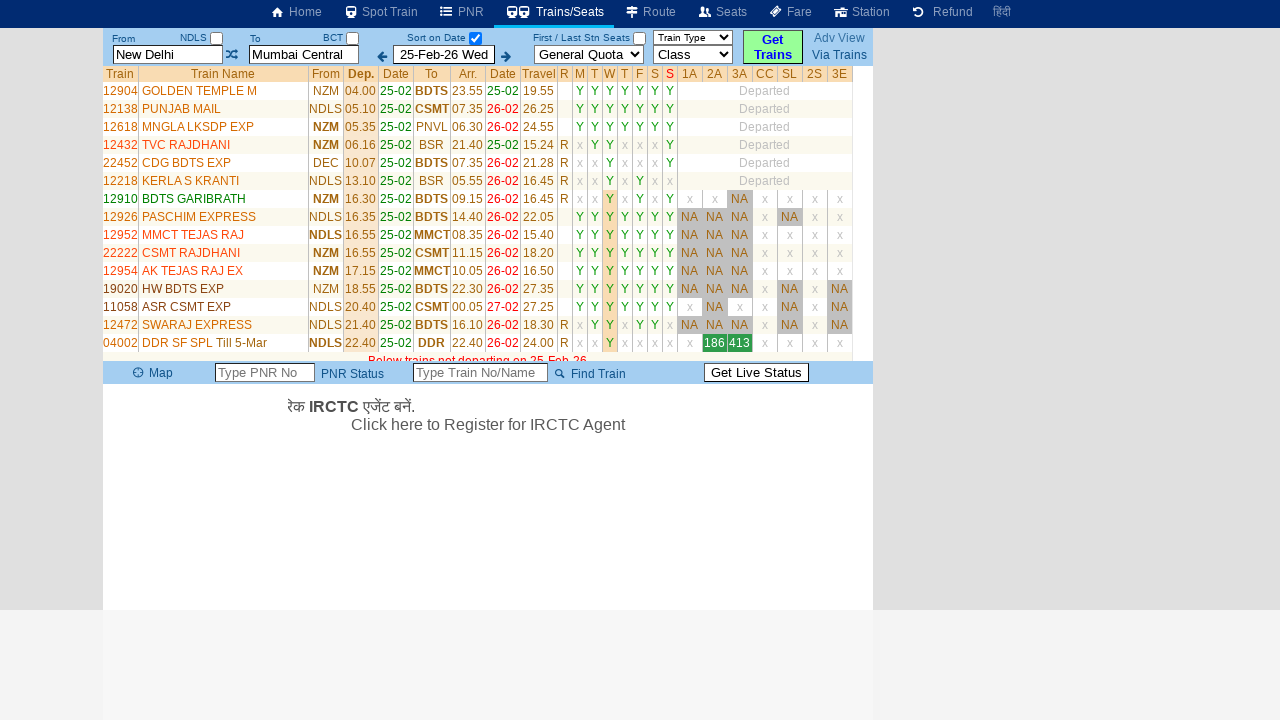

Retrieved all cells from current table row
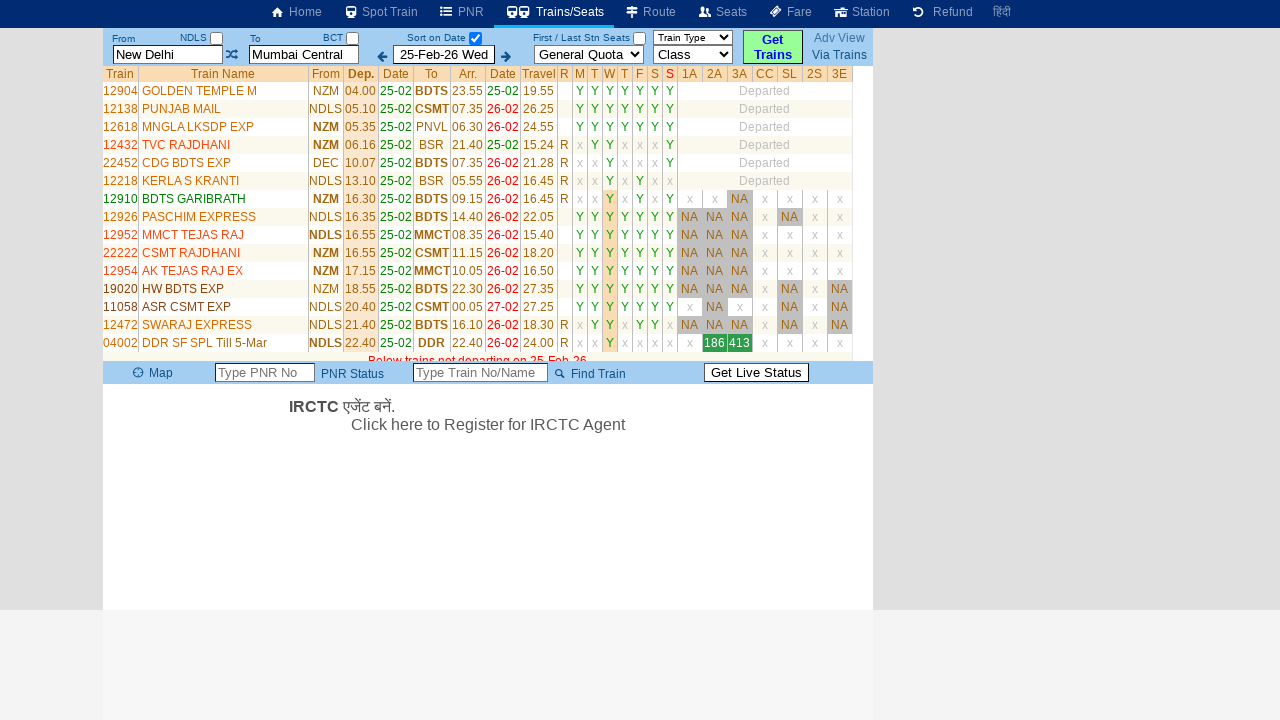

Extracted train information from 4th column: 17.15
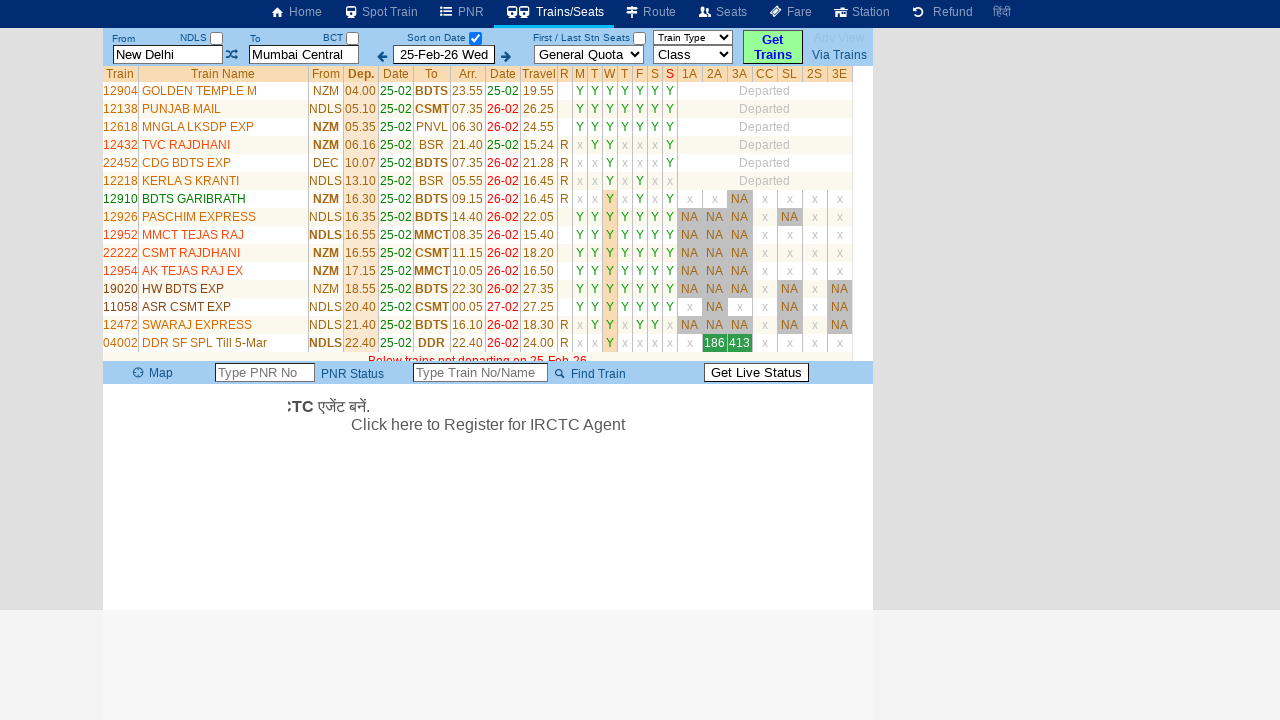

Retrieved all cells from current table row
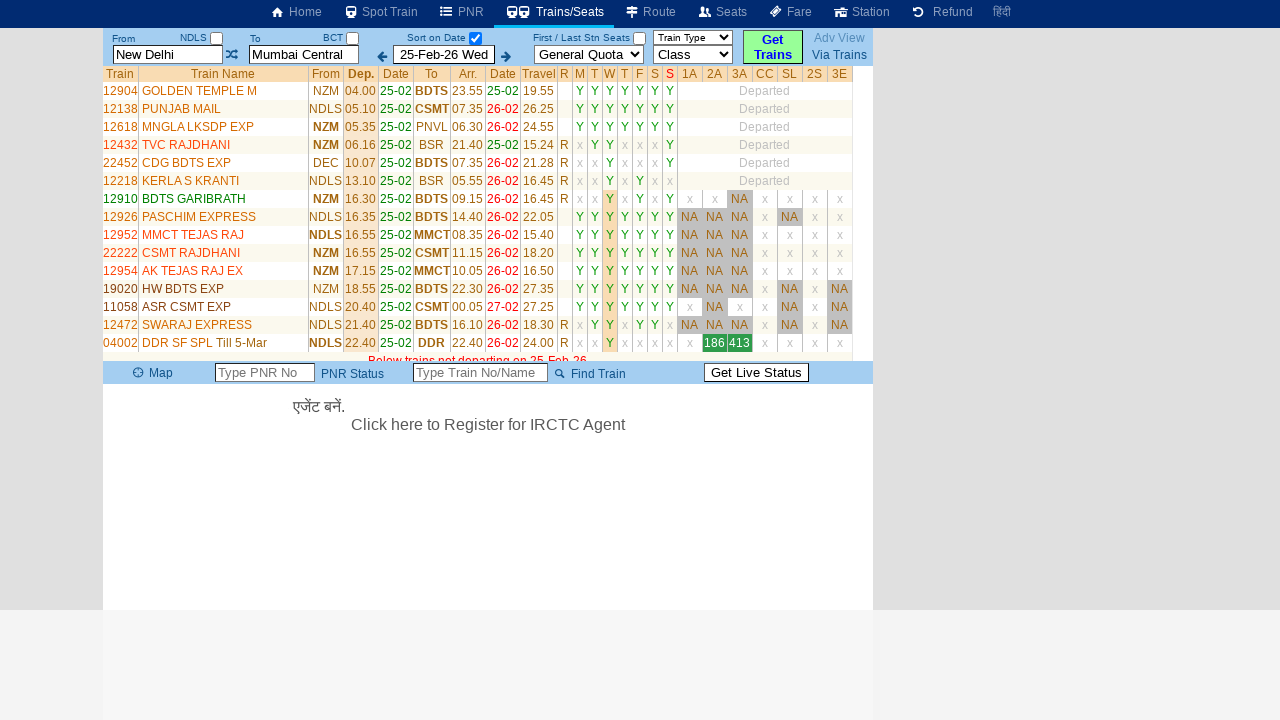

Extracted train information from 4th column: 18.55
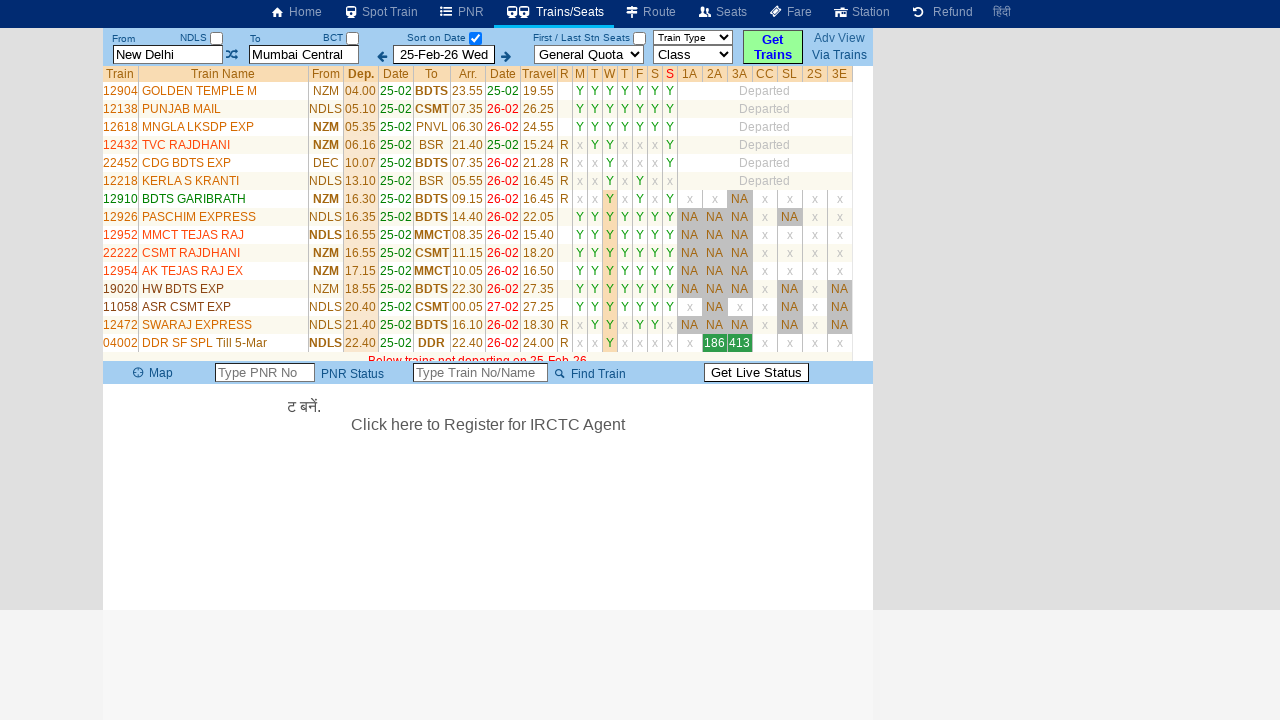

Retrieved all cells from current table row
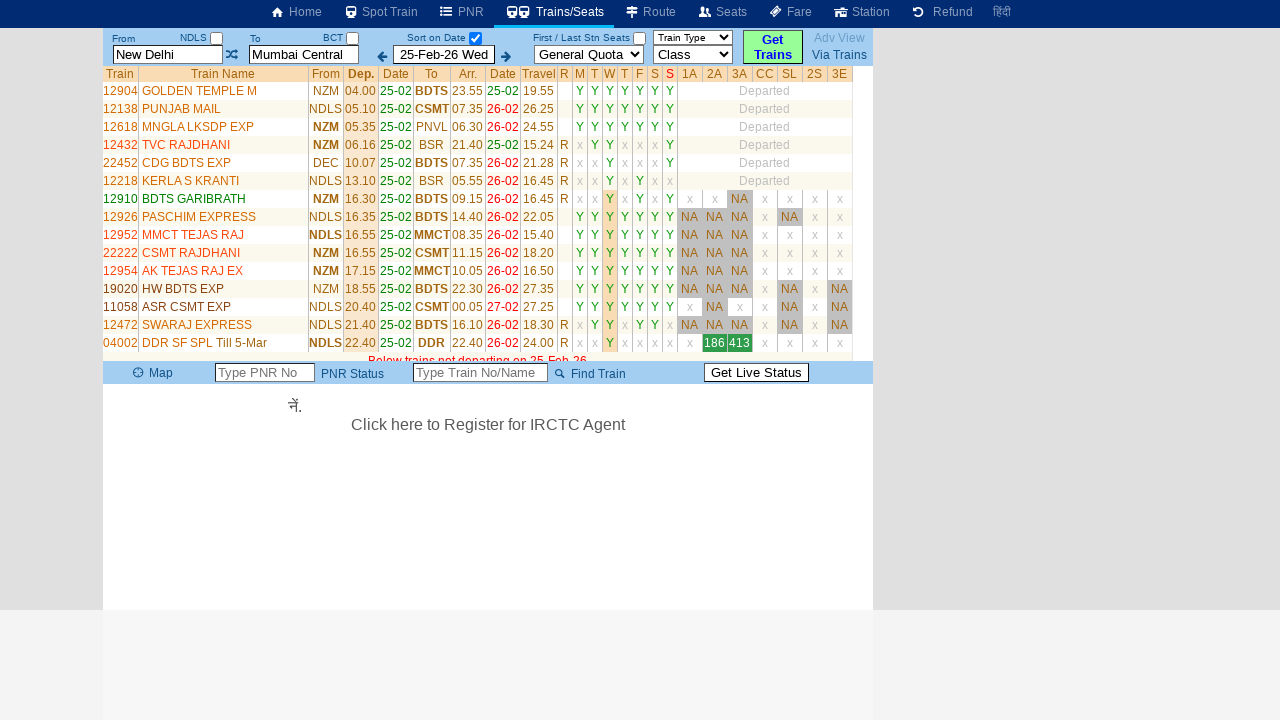

Extracted train information from 4th column: 20.40
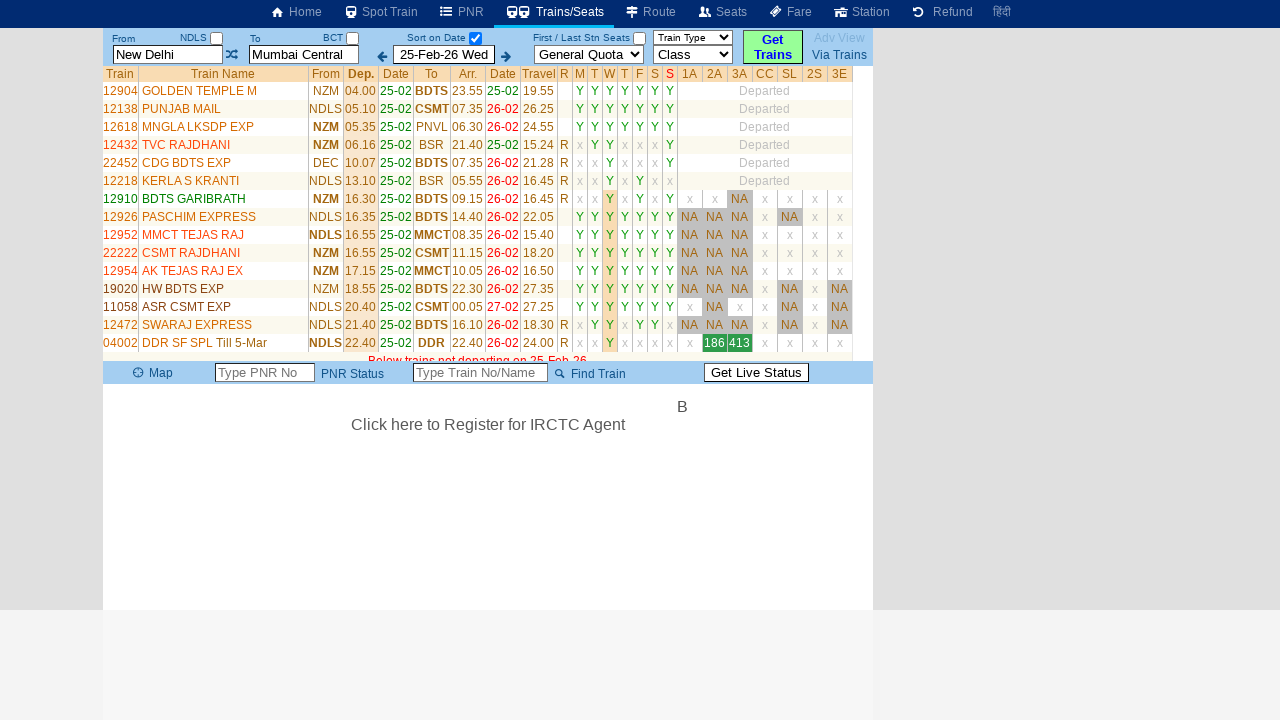

Retrieved all cells from current table row
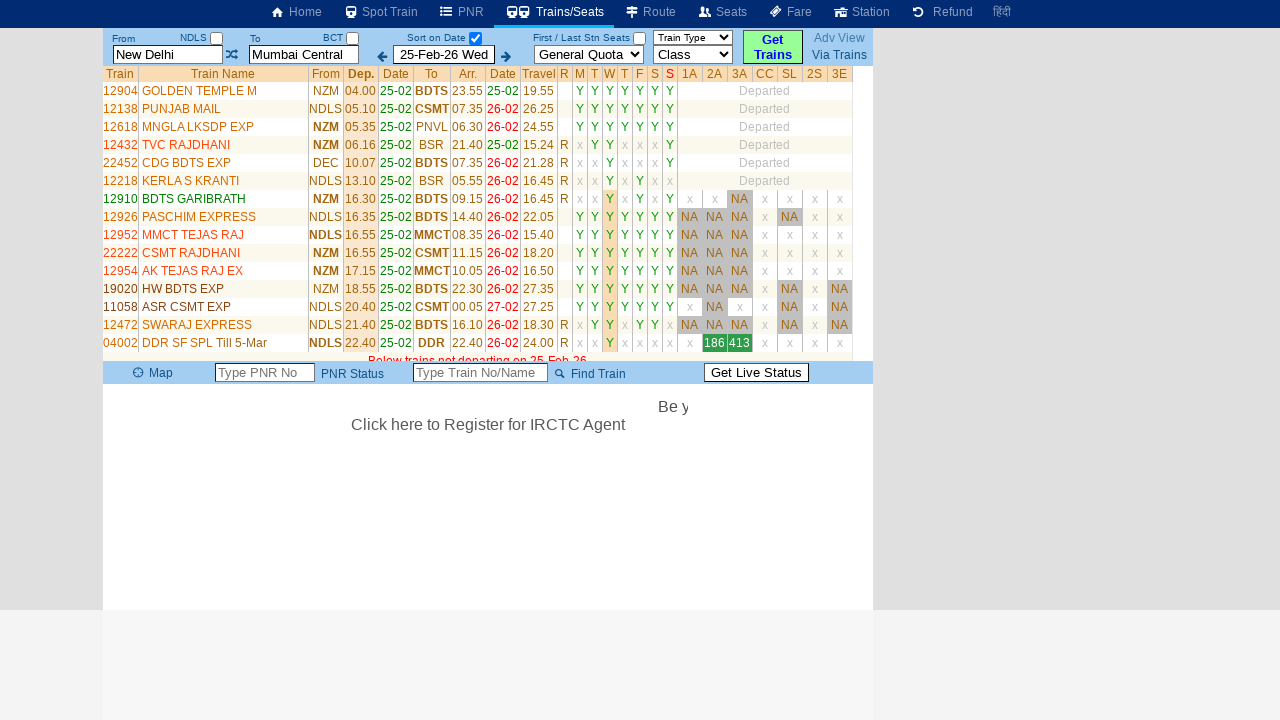

Extracted train information from 4th column: 21.40
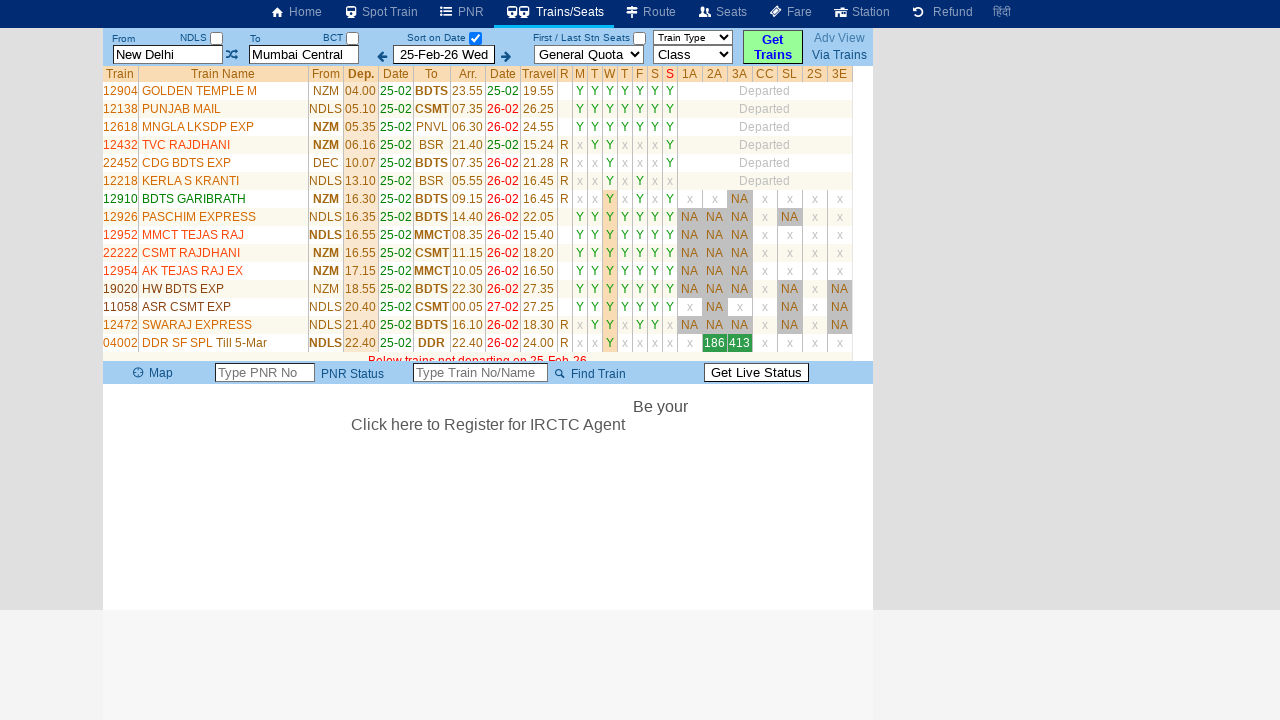

Retrieved all cells from current table row
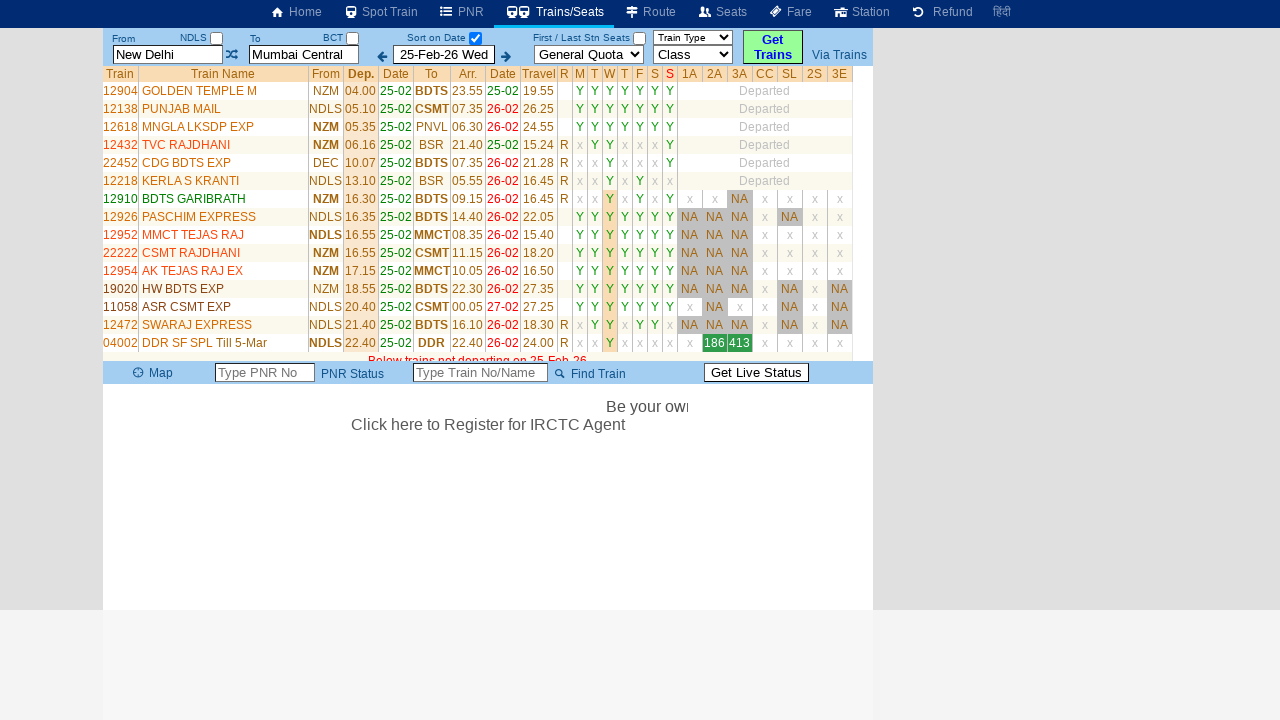

Extracted train information from 4th column: 22.40
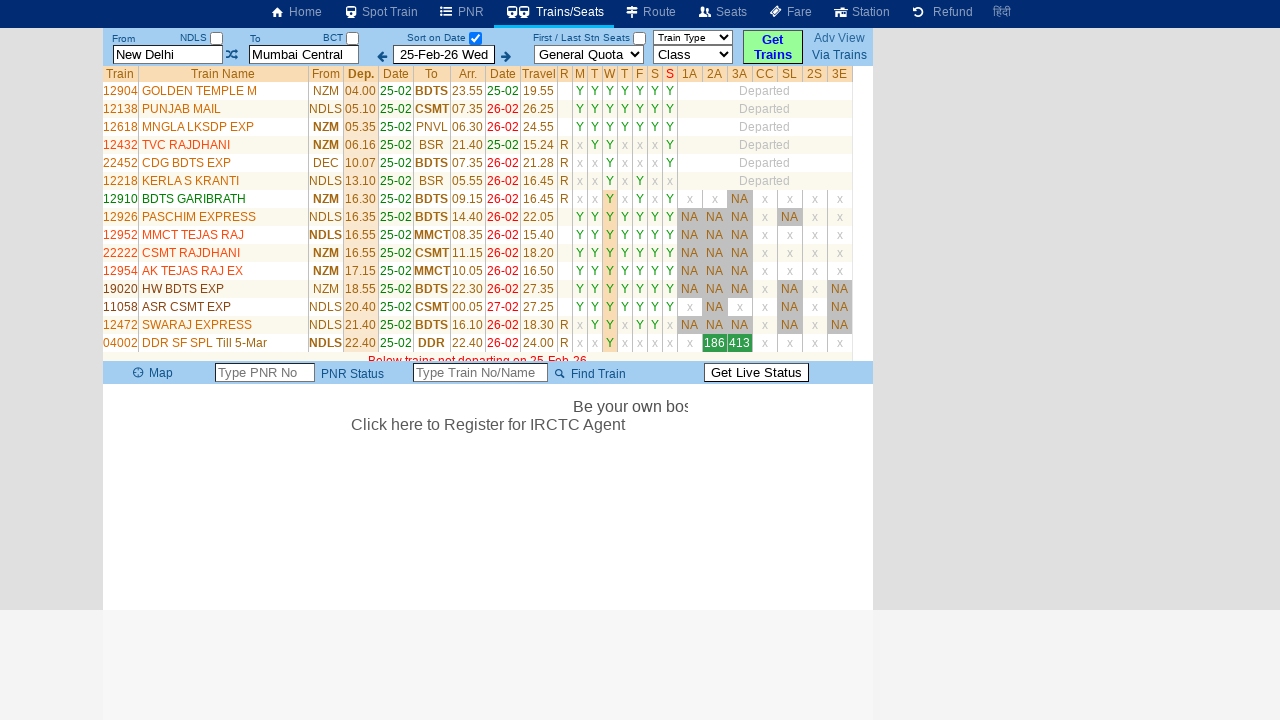

Retrieved all cells from current table row
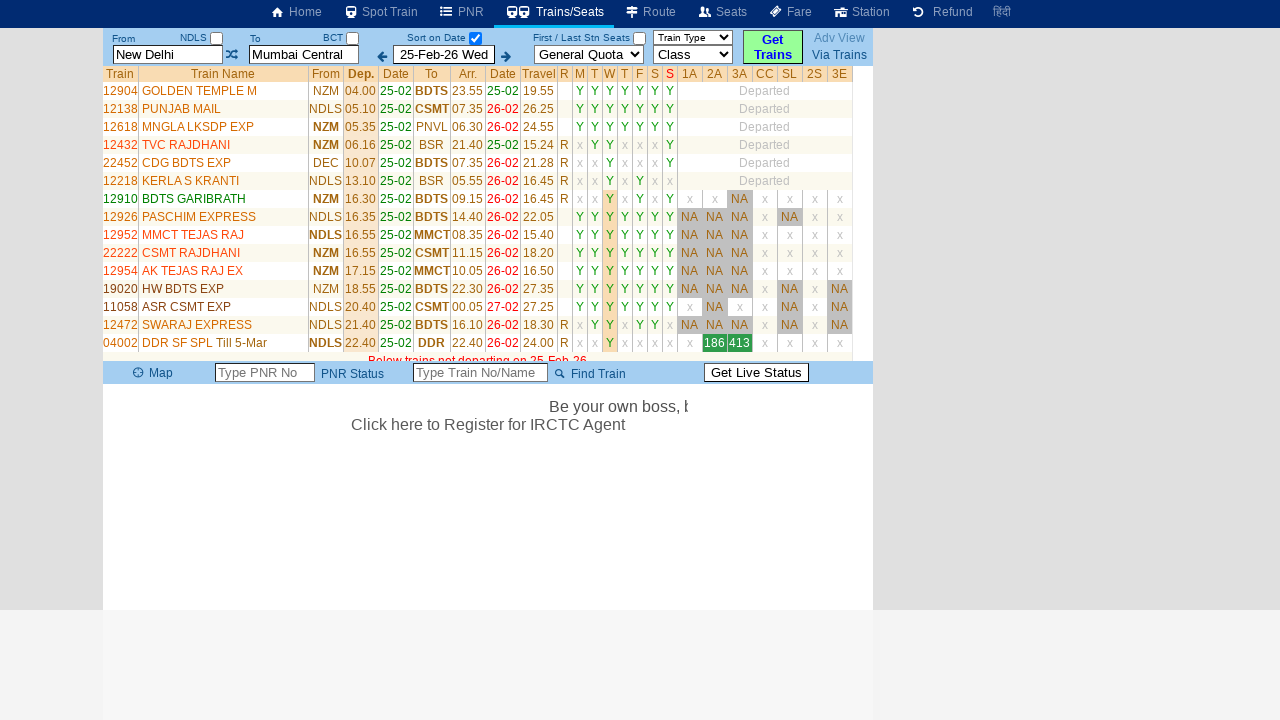

Retrieved all cells from current table row
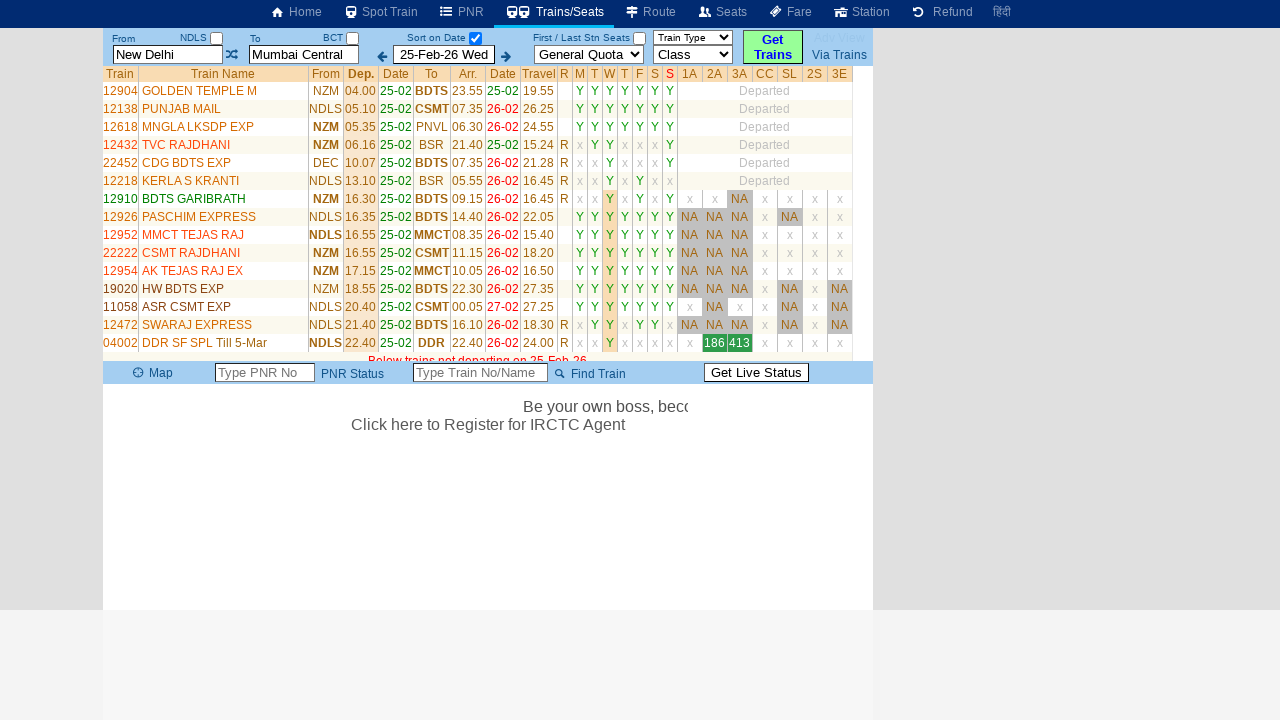

Extracted train information from 4th column: 06.16
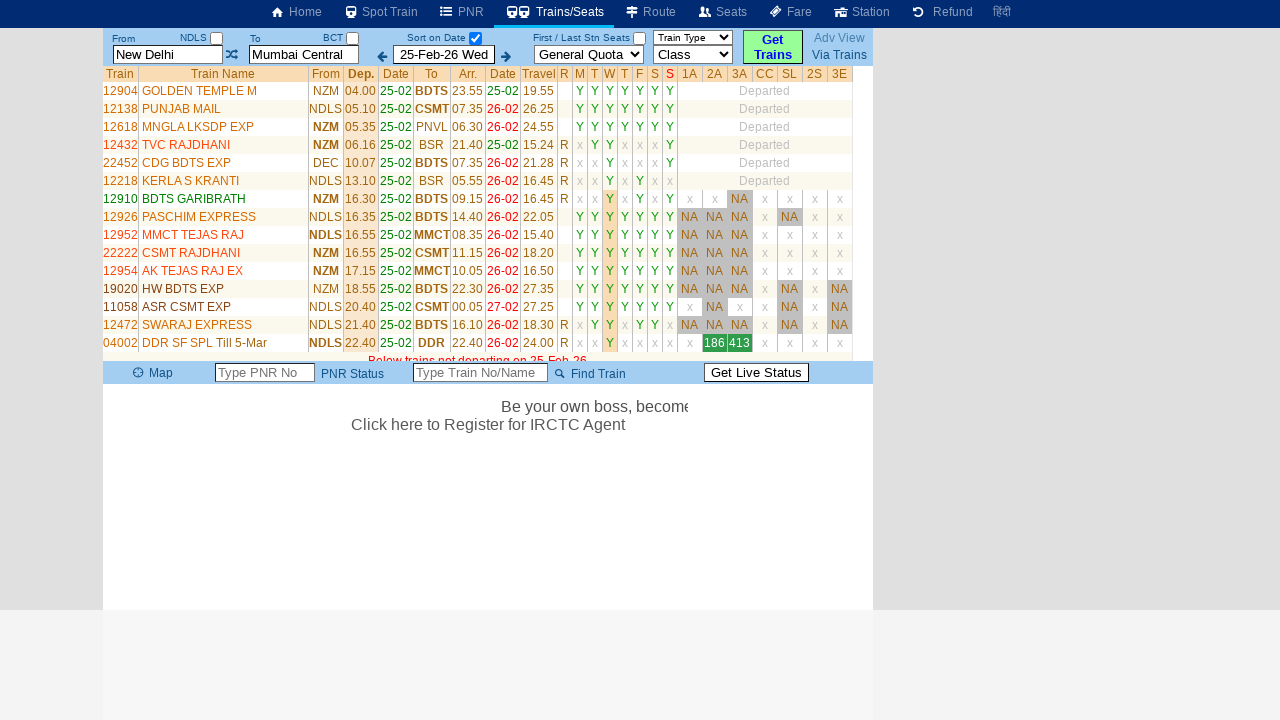

Retrieved all cells from current table row
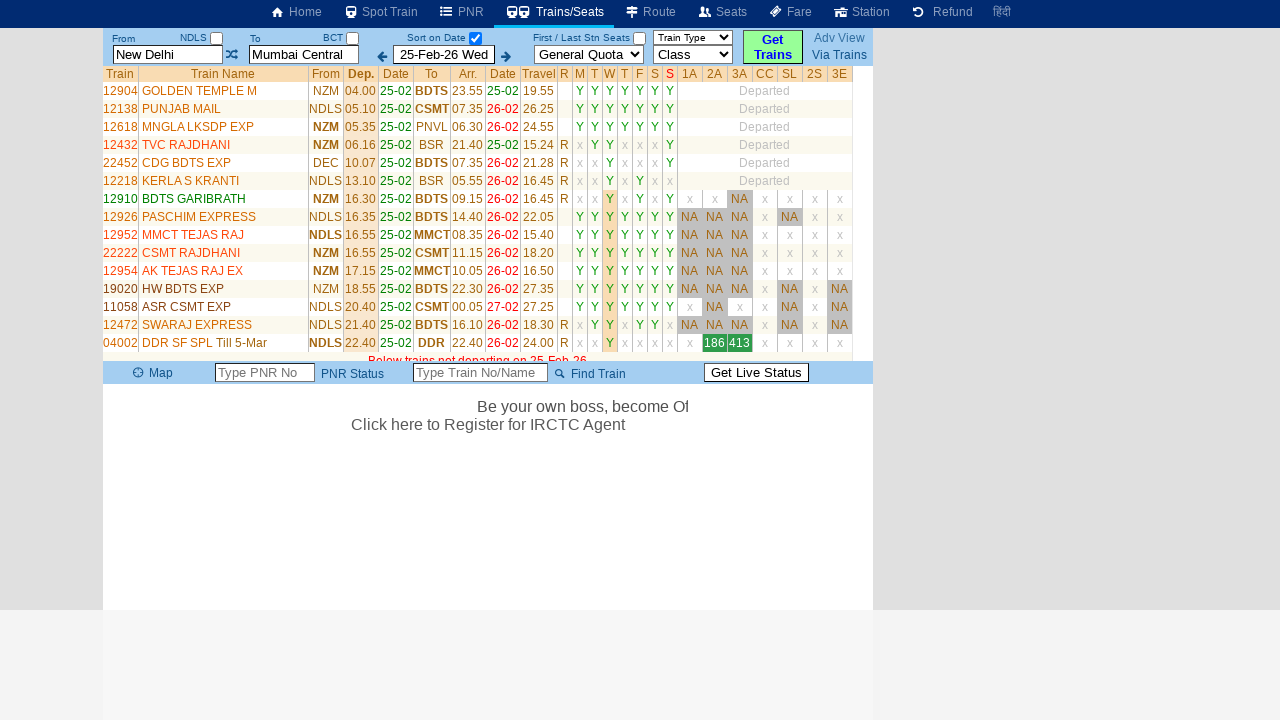

Extracted train information from 4th column: 08.55
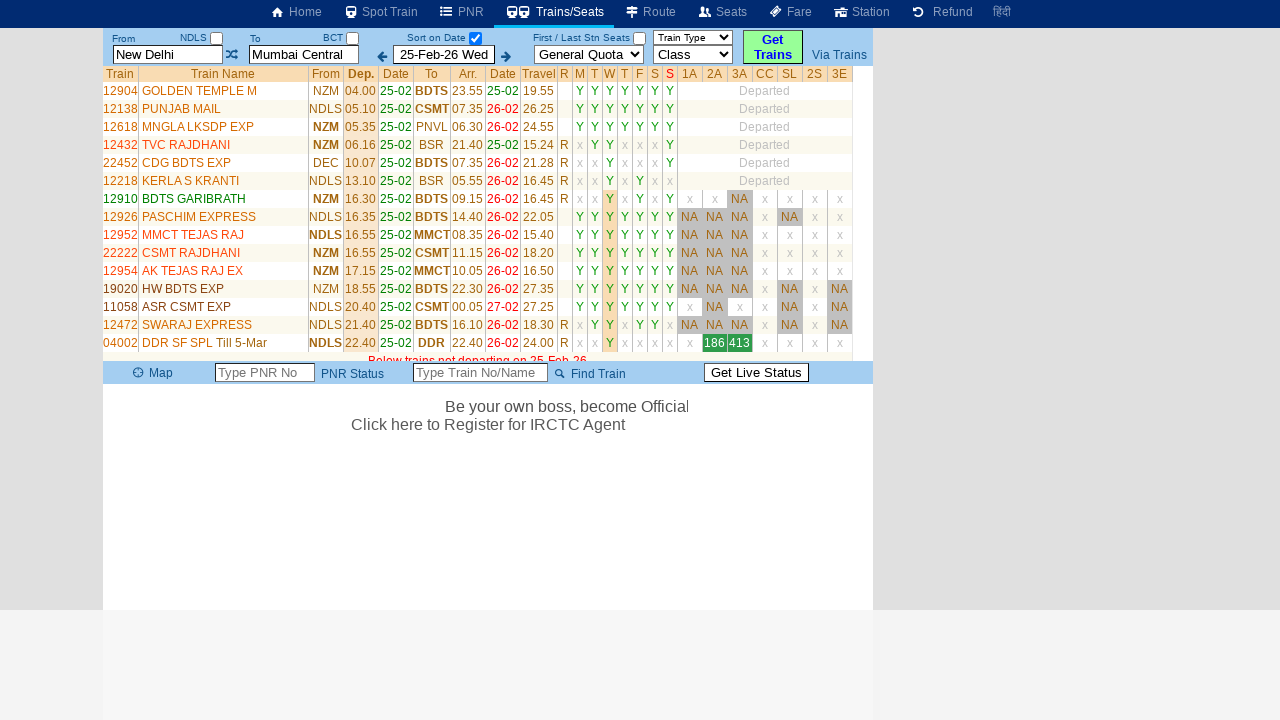

Retrieved all cells from current table row
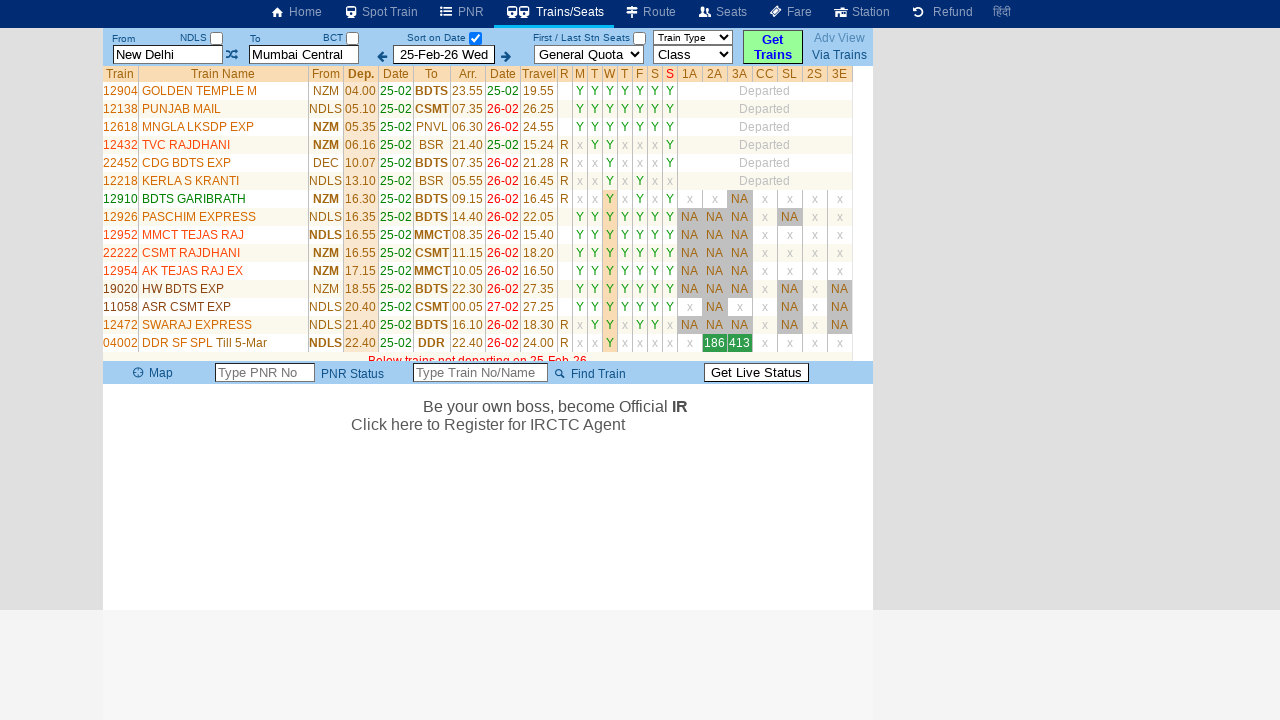

Extracted train information from 4th column: 16.15
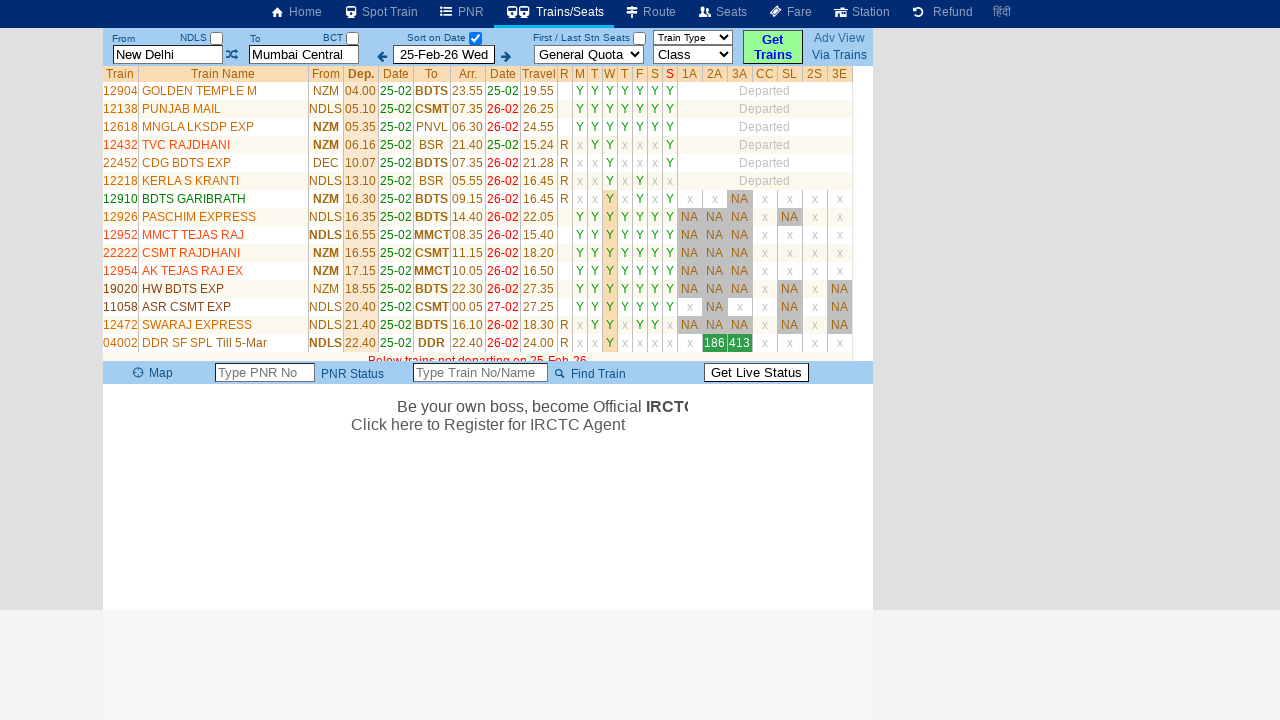

Retrieved all cells from current table row
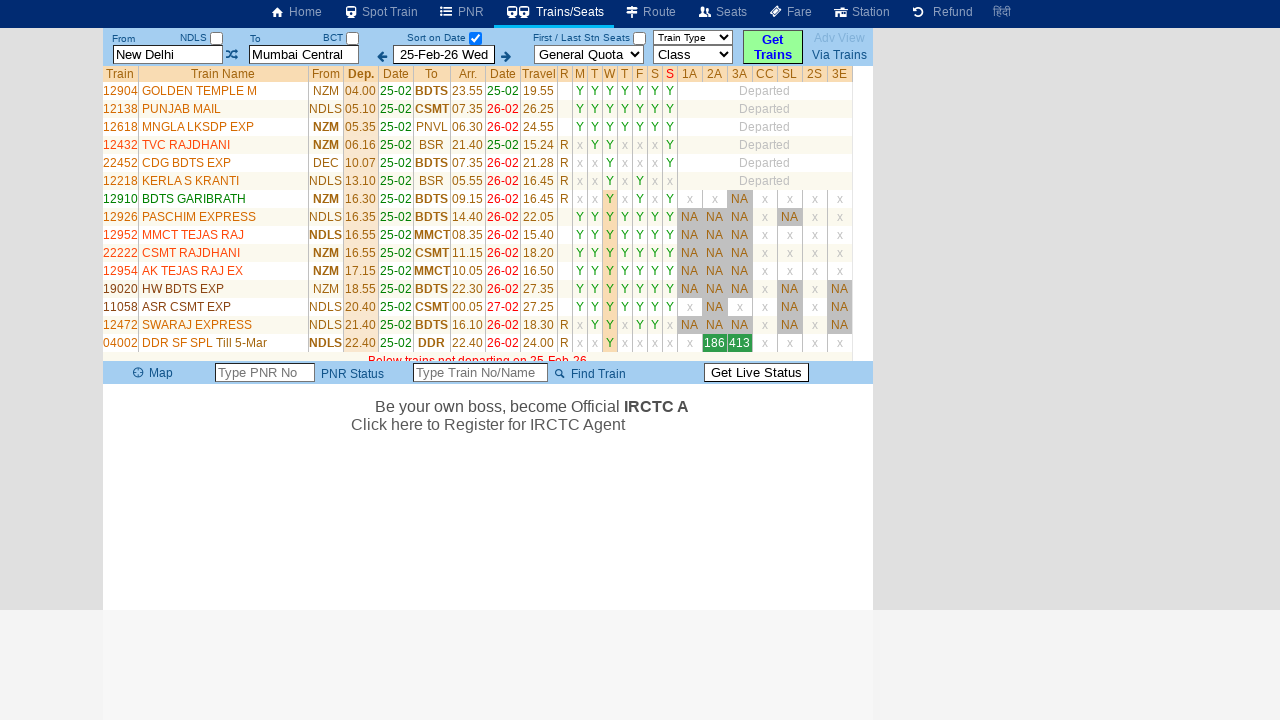

Extracted train information from 4th column: 16.30
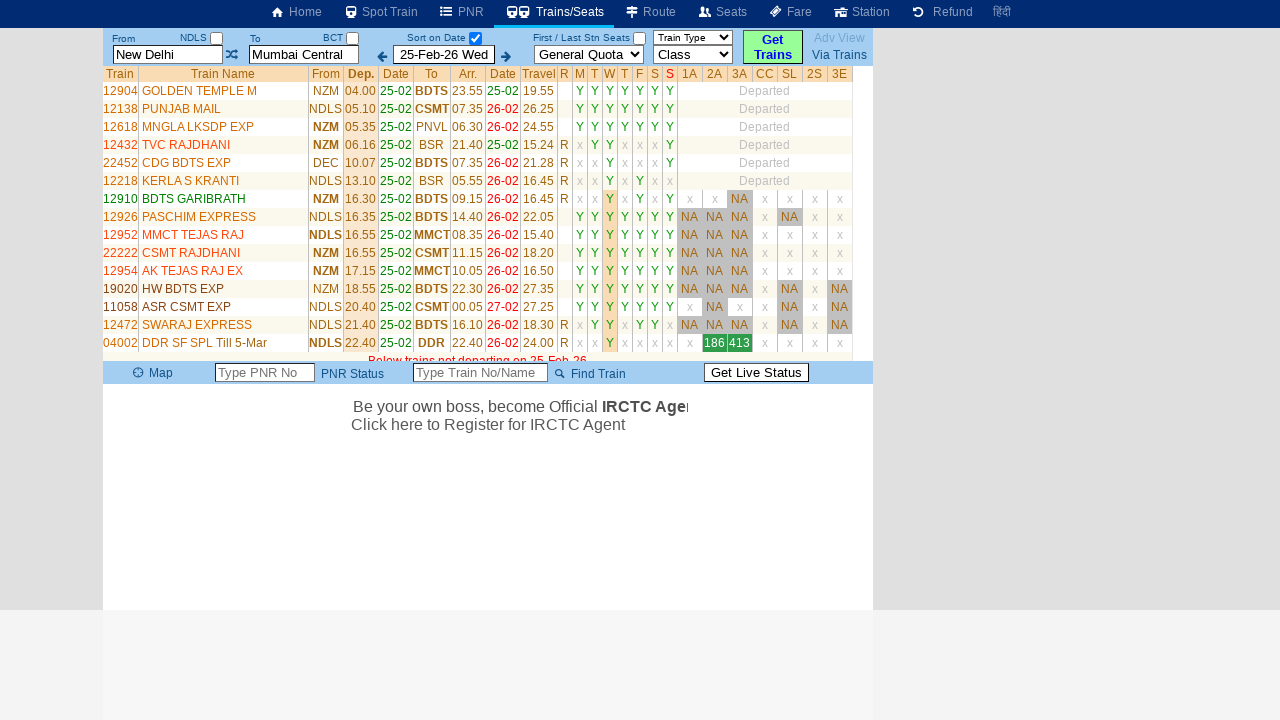

Retrieved all cells from current table row
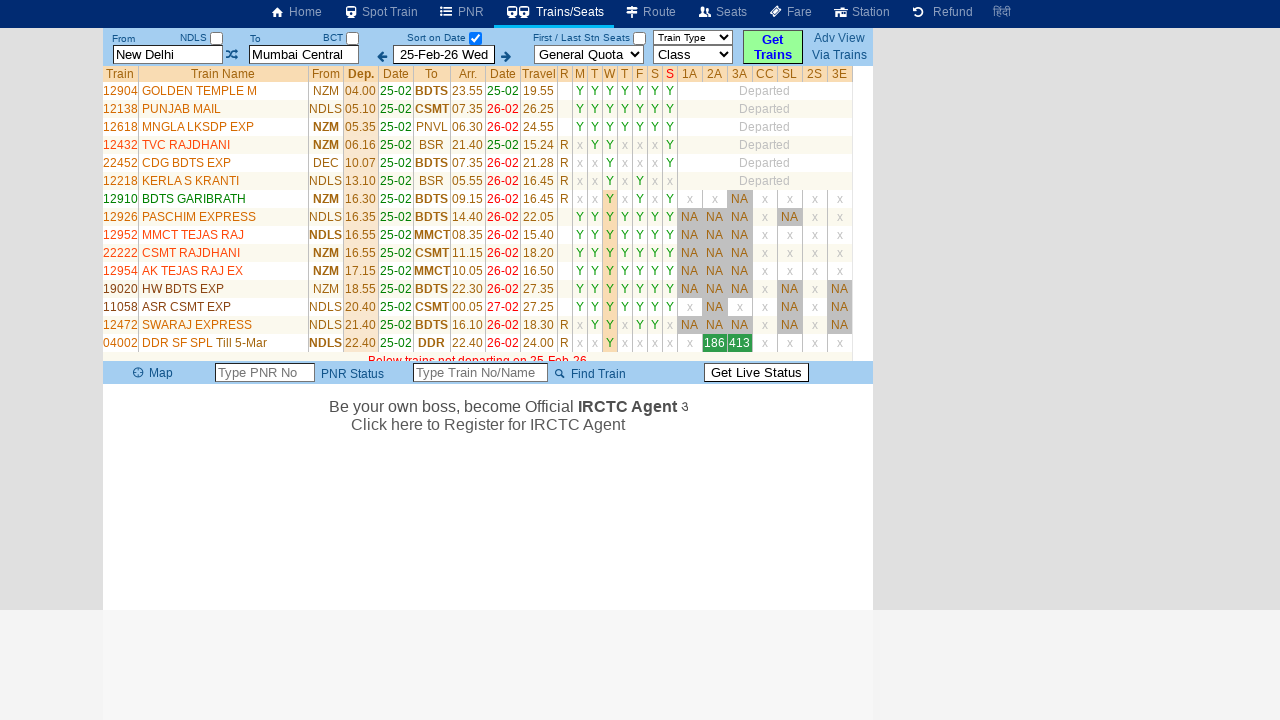

Extracted train information from 4th column: 22.15
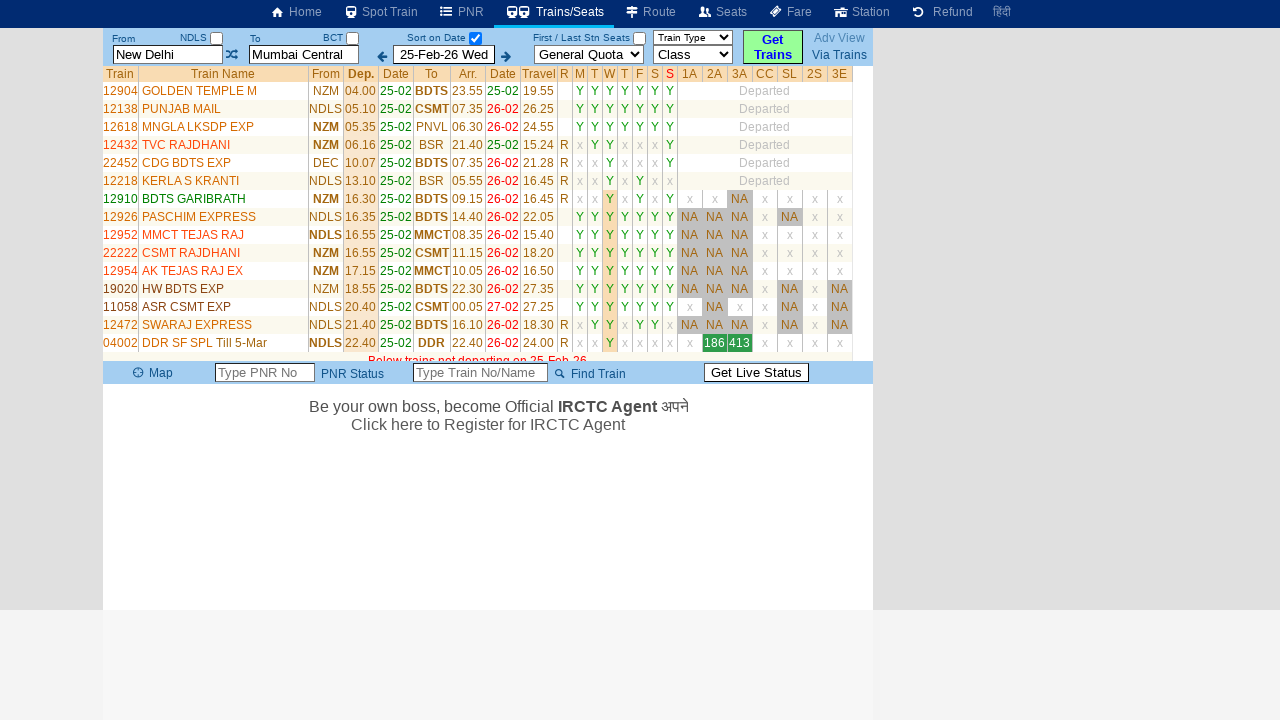

Retrieved all cells from current table row
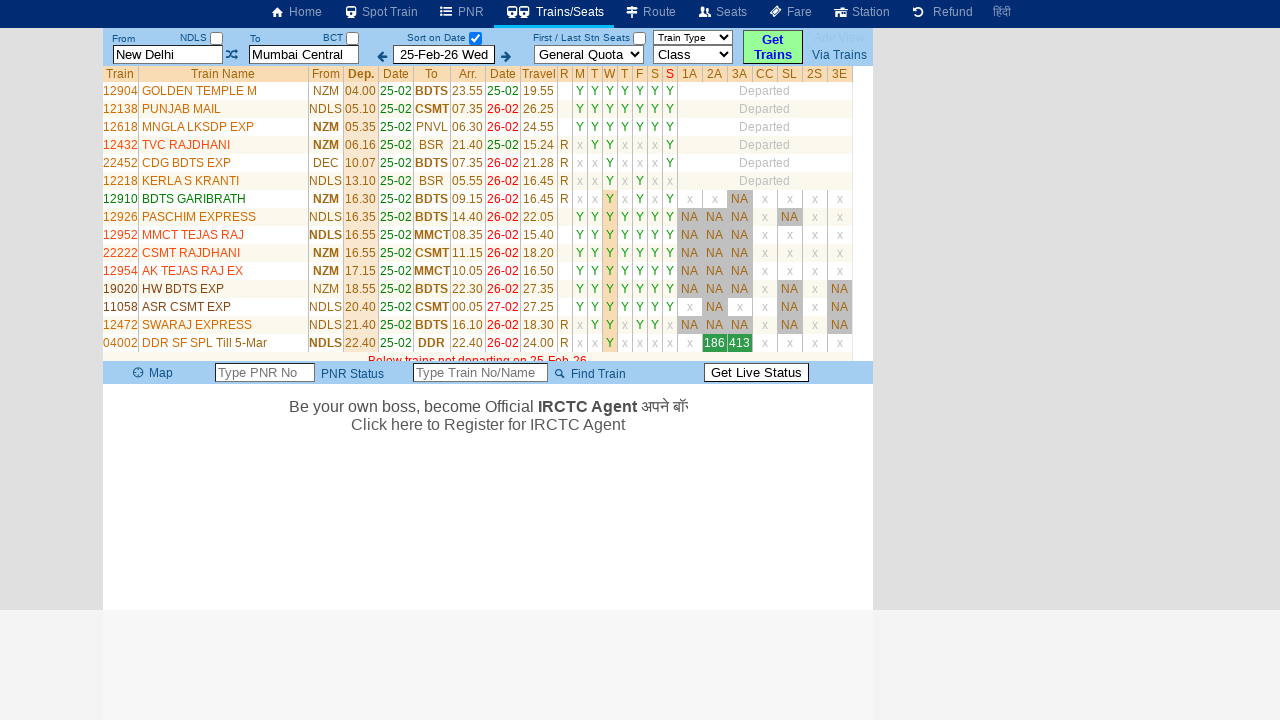

Extracted train information from 4th column: 05.00
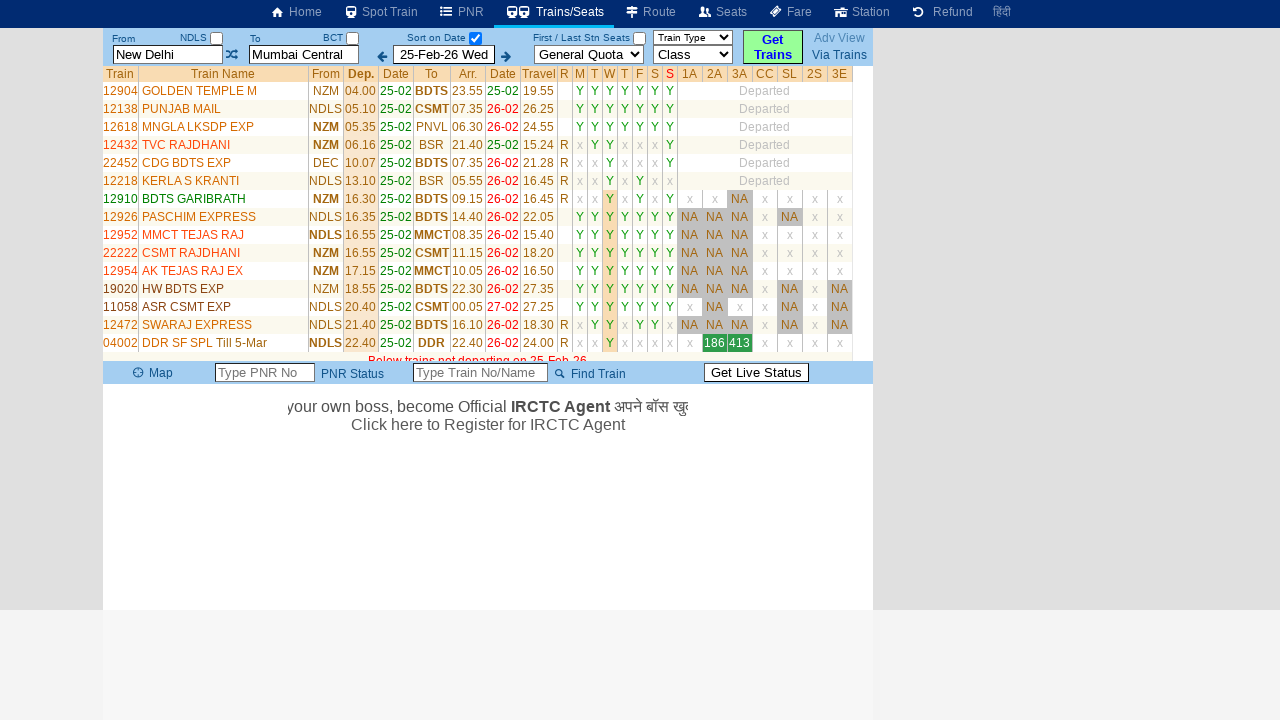

Retrieved all cells from current table row
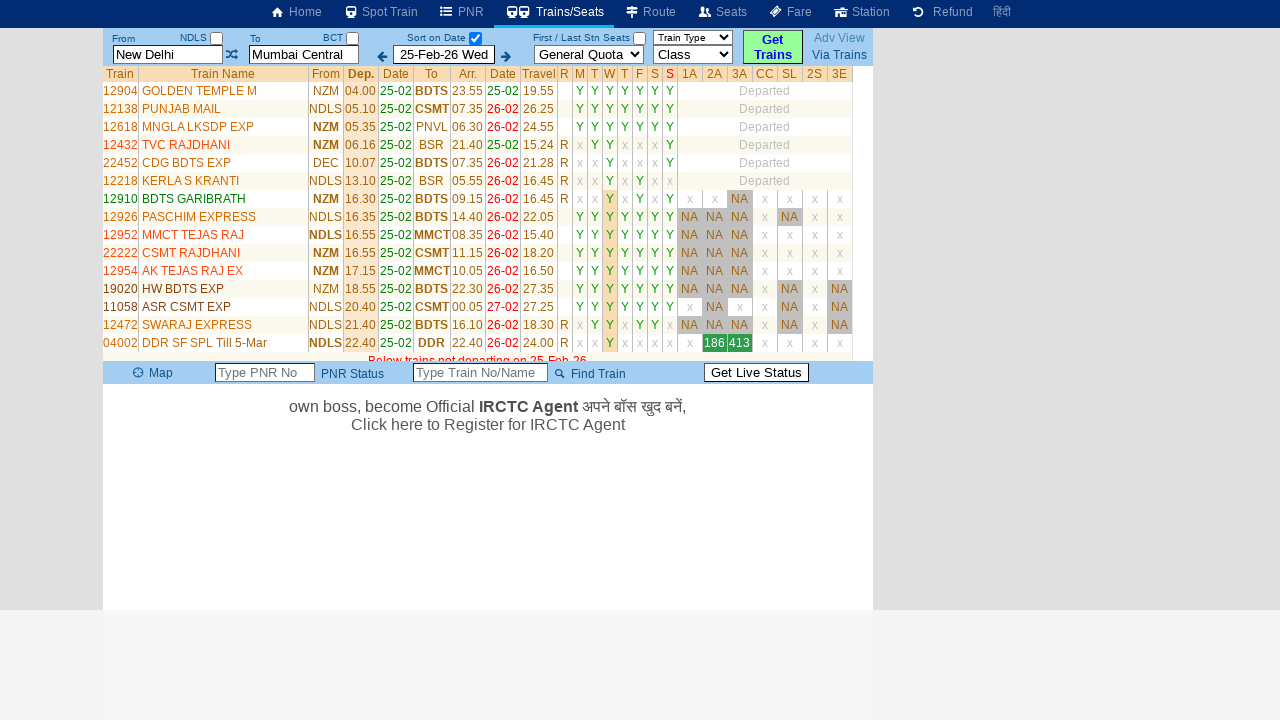

Extracted train information from 4th column: 06.16
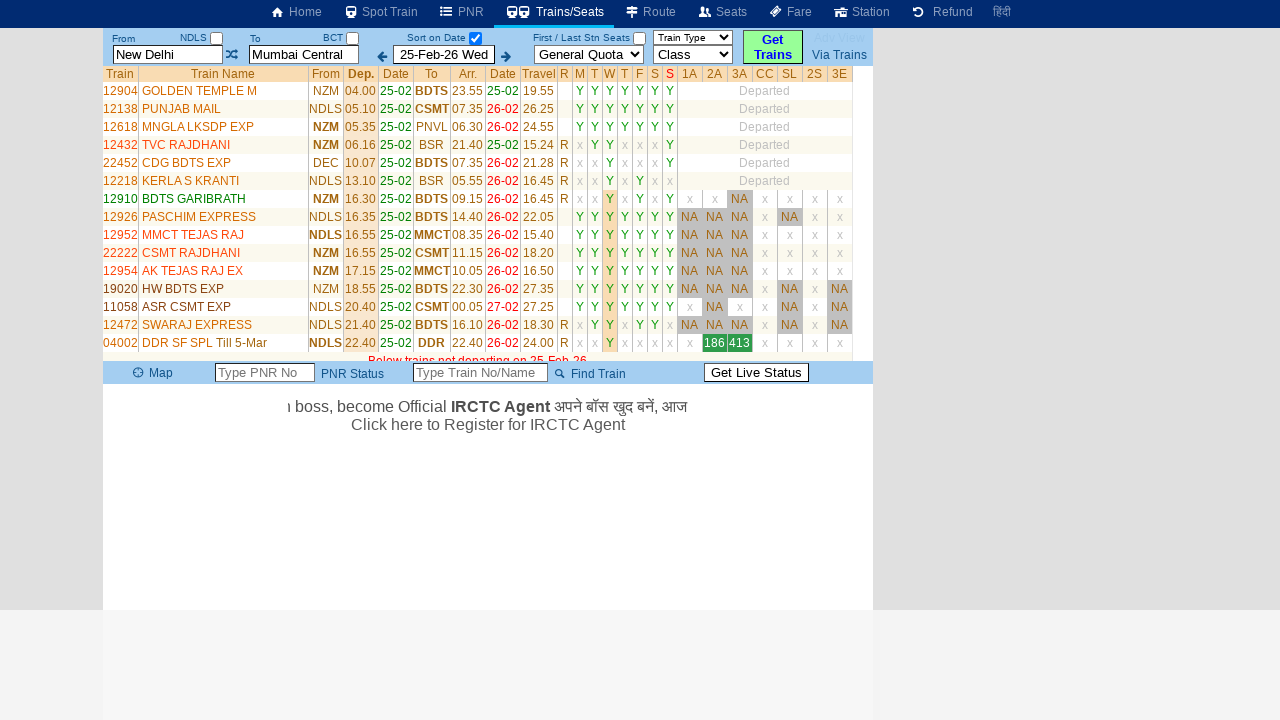

Retrieved all cells from current table row
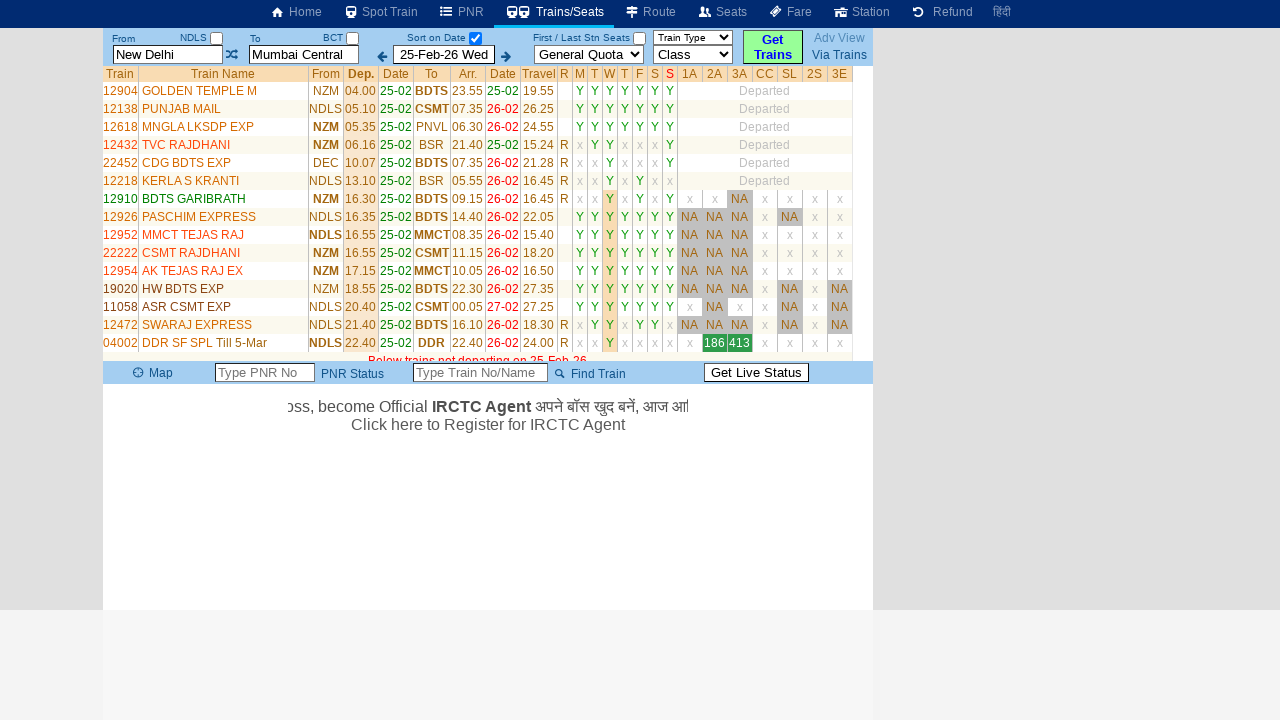

Extracted train information from 4th column: 21.40
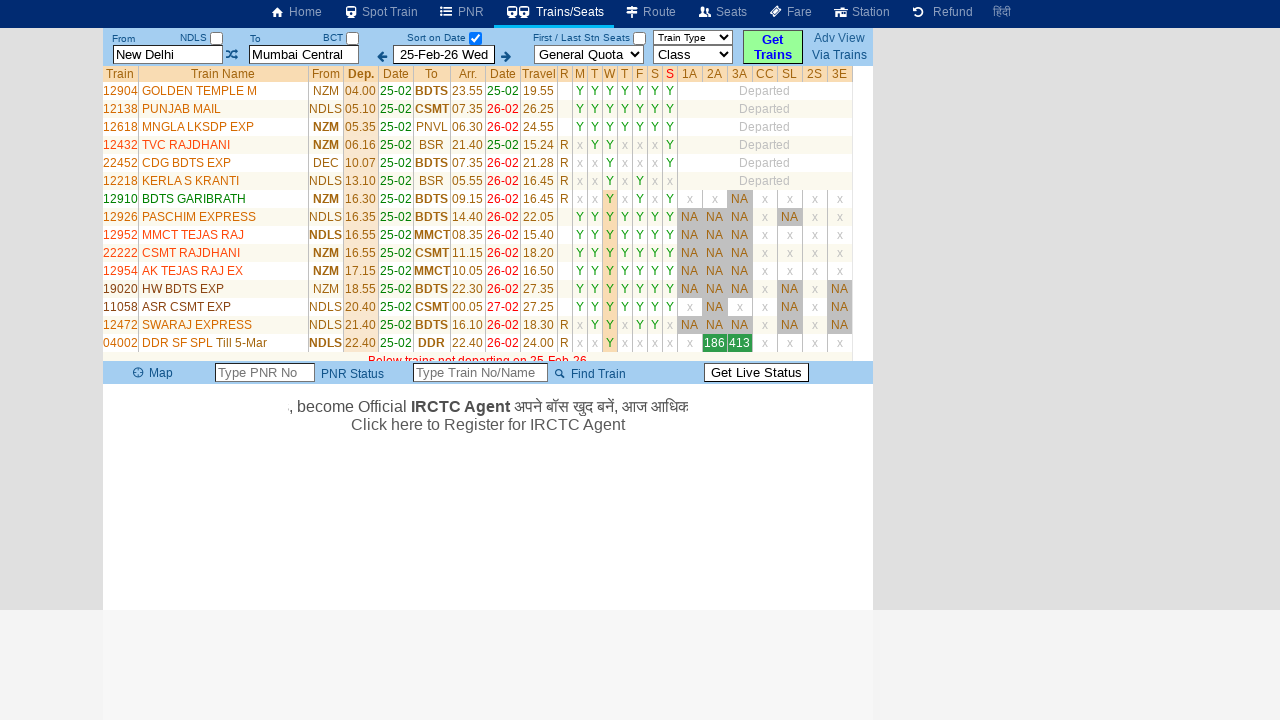

Retrieved all cells from current table row
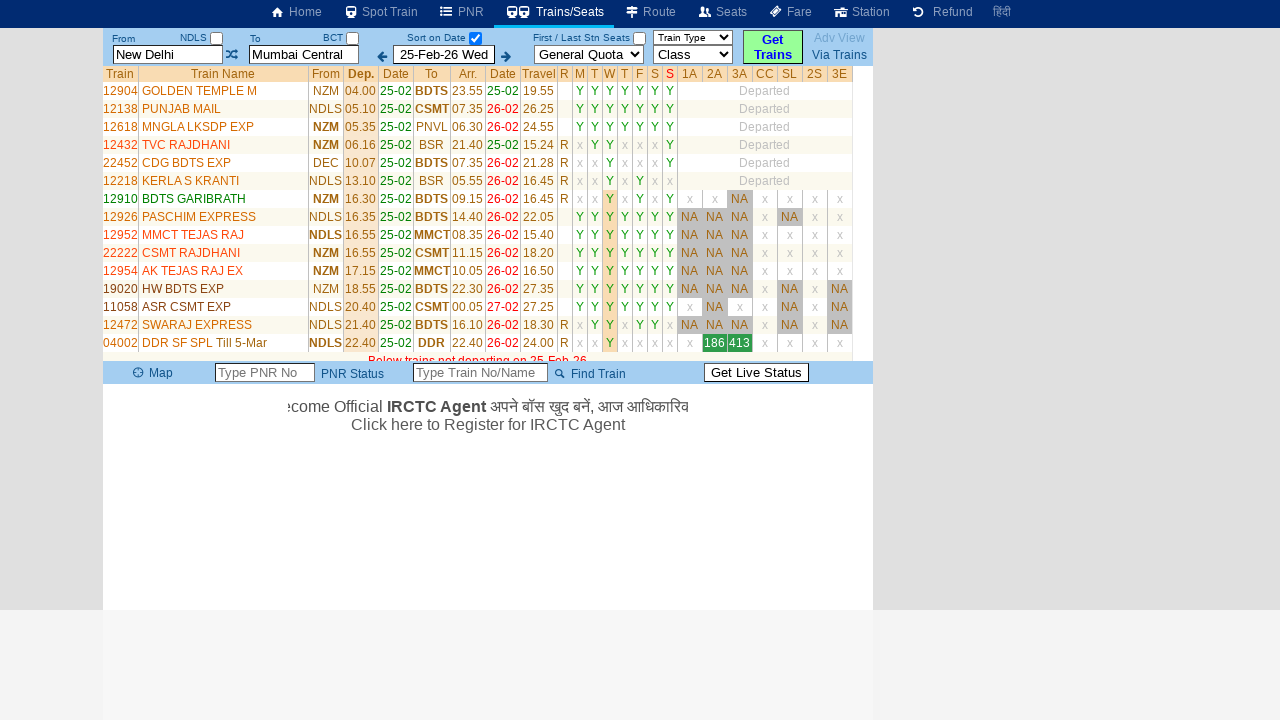

Extracted train information from 4th column: 22.15
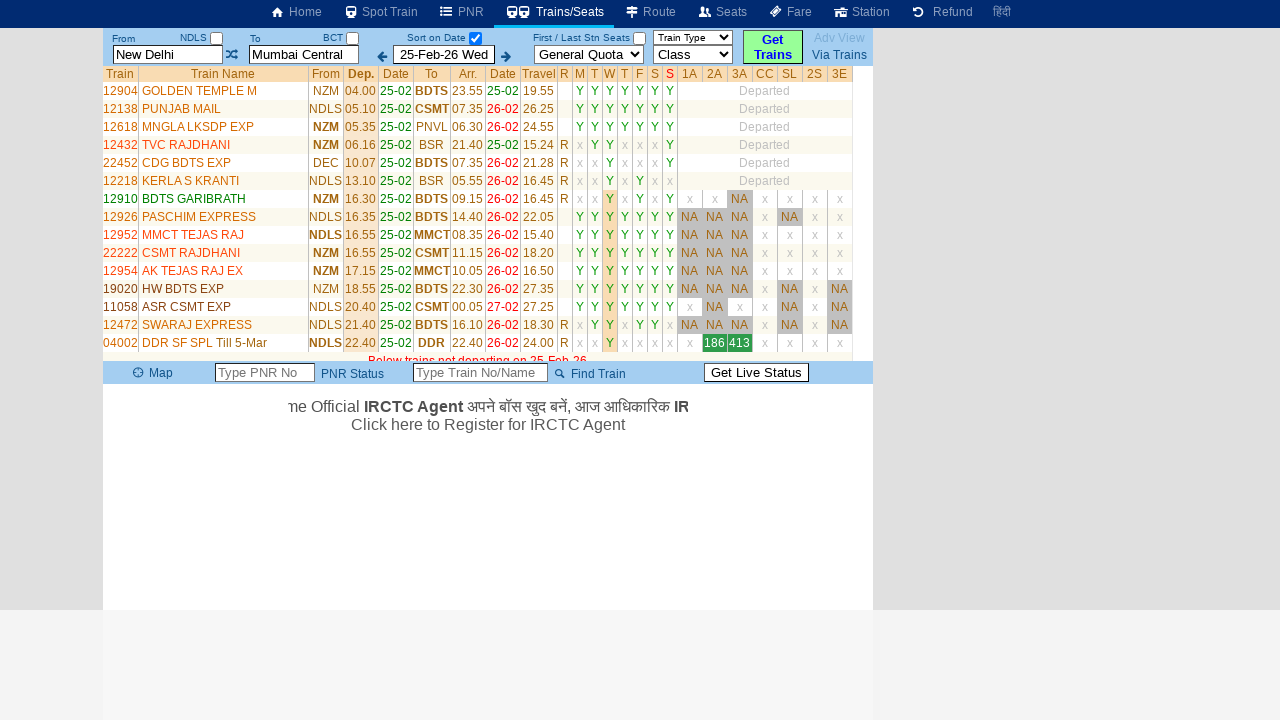

Retrieved all cells from current table row
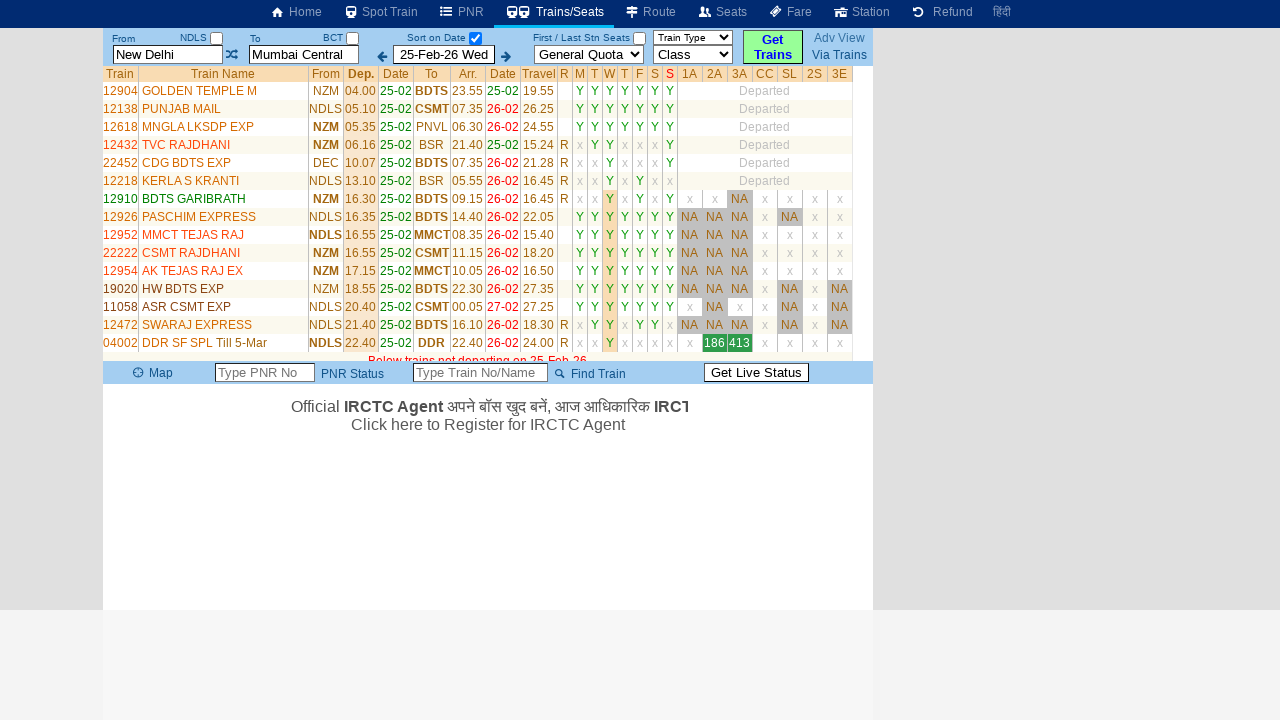

Extracted train information from 4th column: 22.40
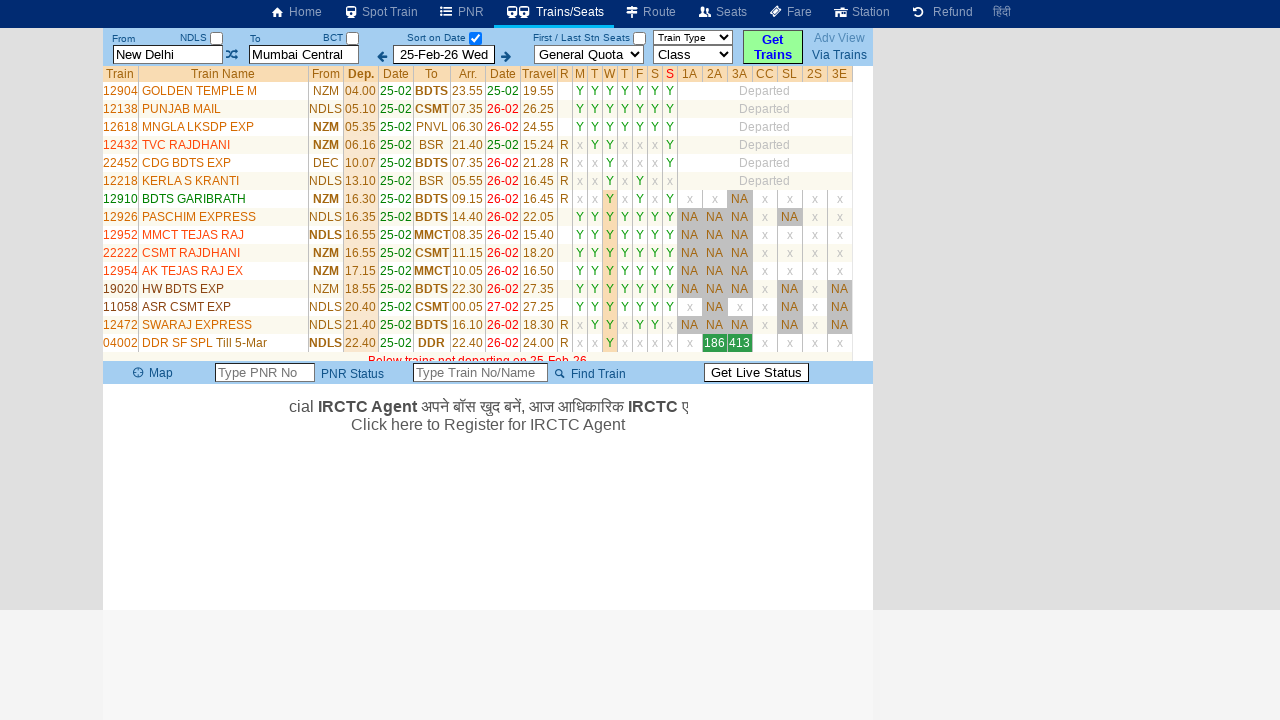

Retrieved all cells from current table row
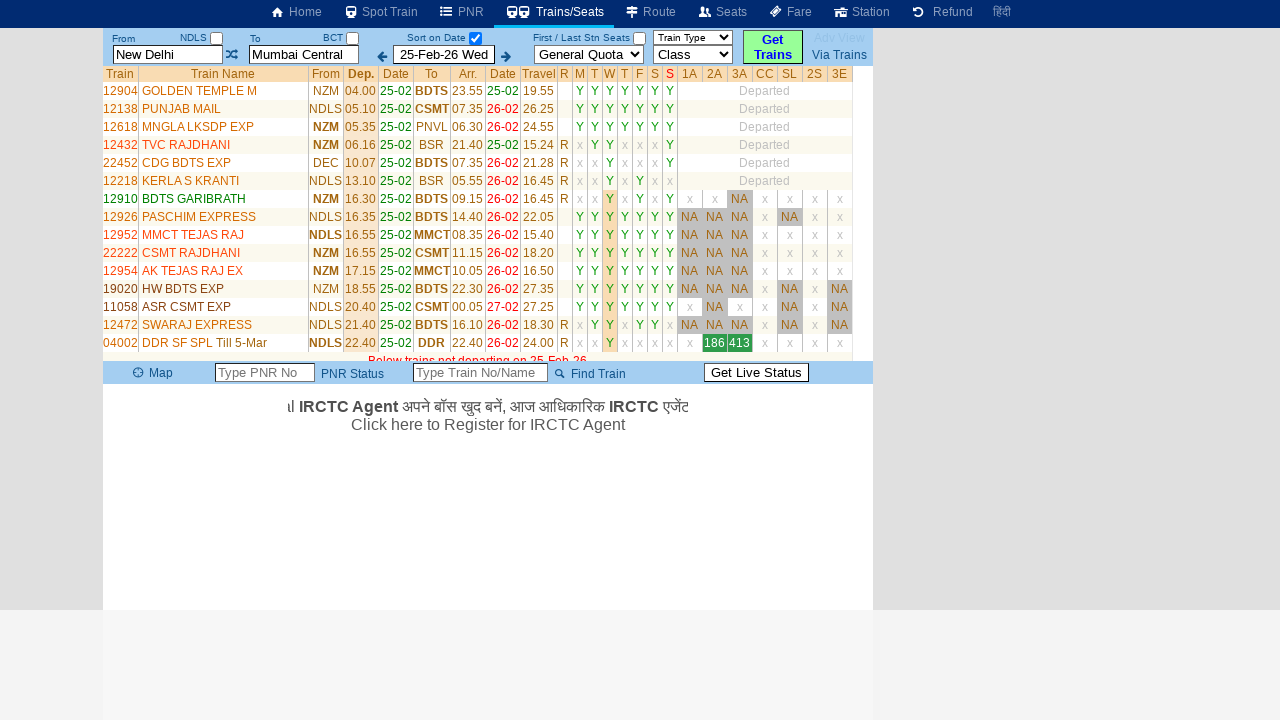

Extracted train information from 4th column: 06.10
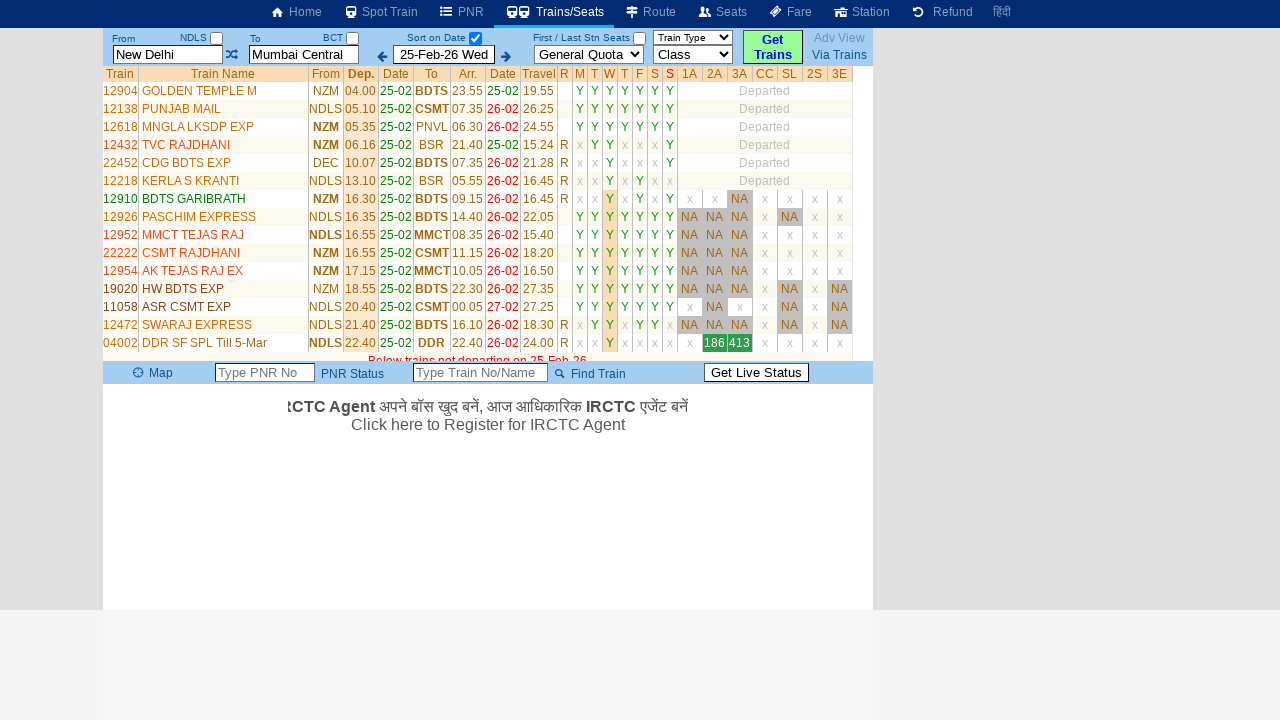

Retrieved all cells from current table row
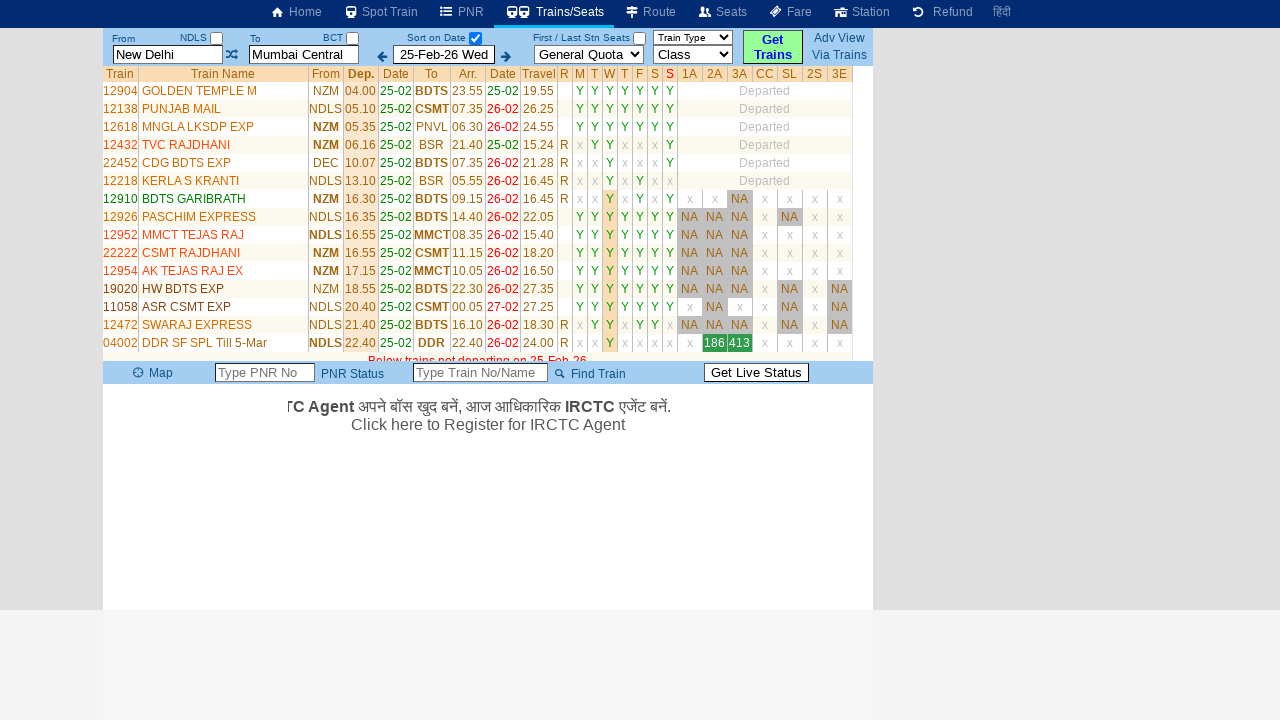

Extracted train information from 4th column: 16.30
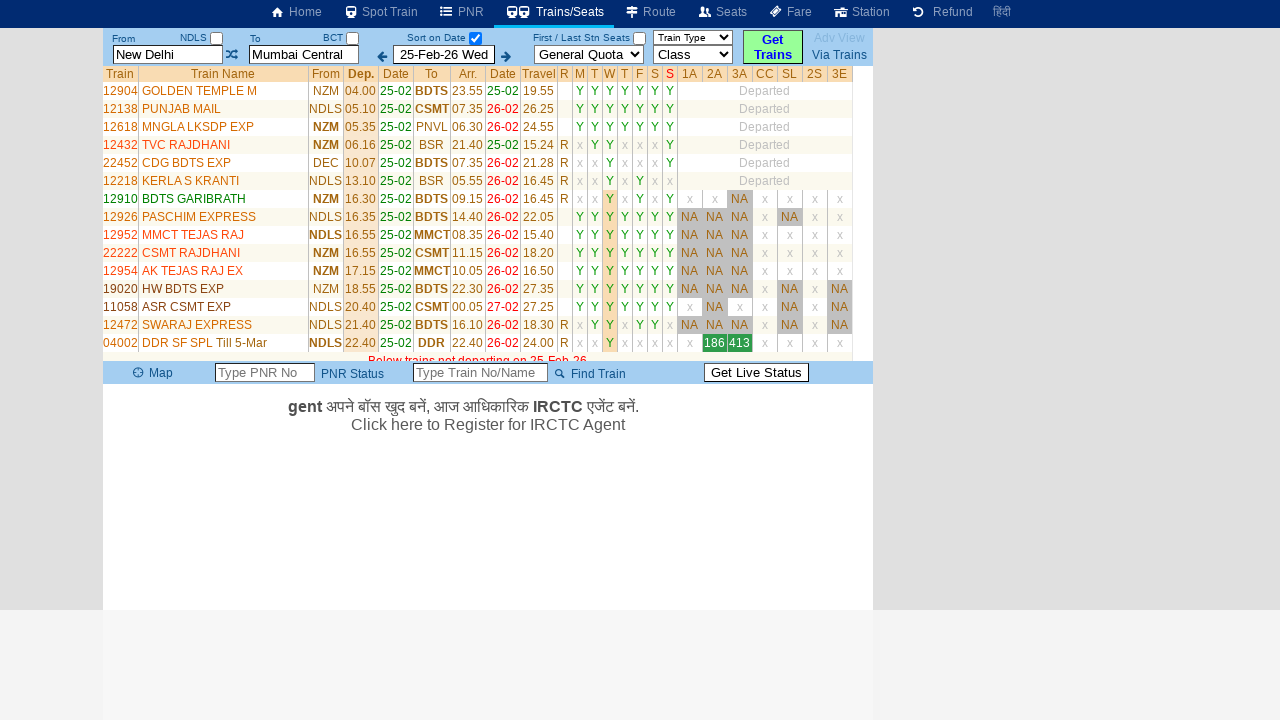

Retrieved all cells from current table row
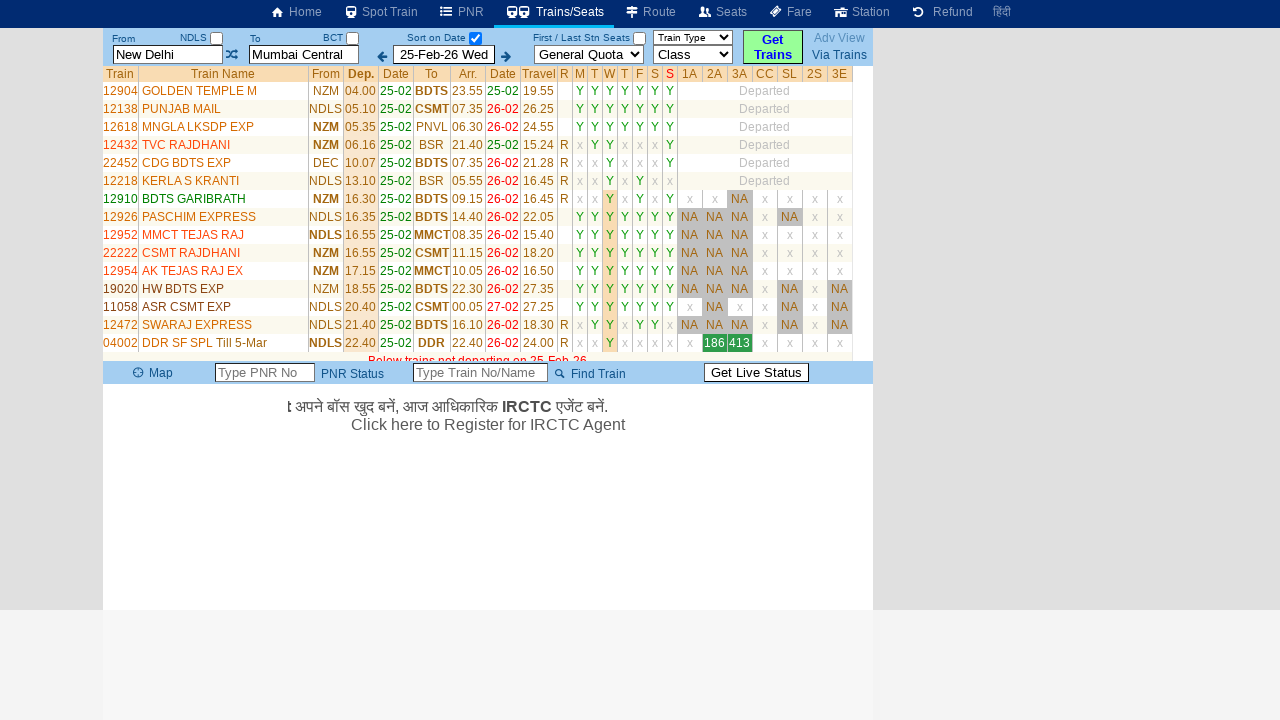

Extracted train information from 4th column: 21.25
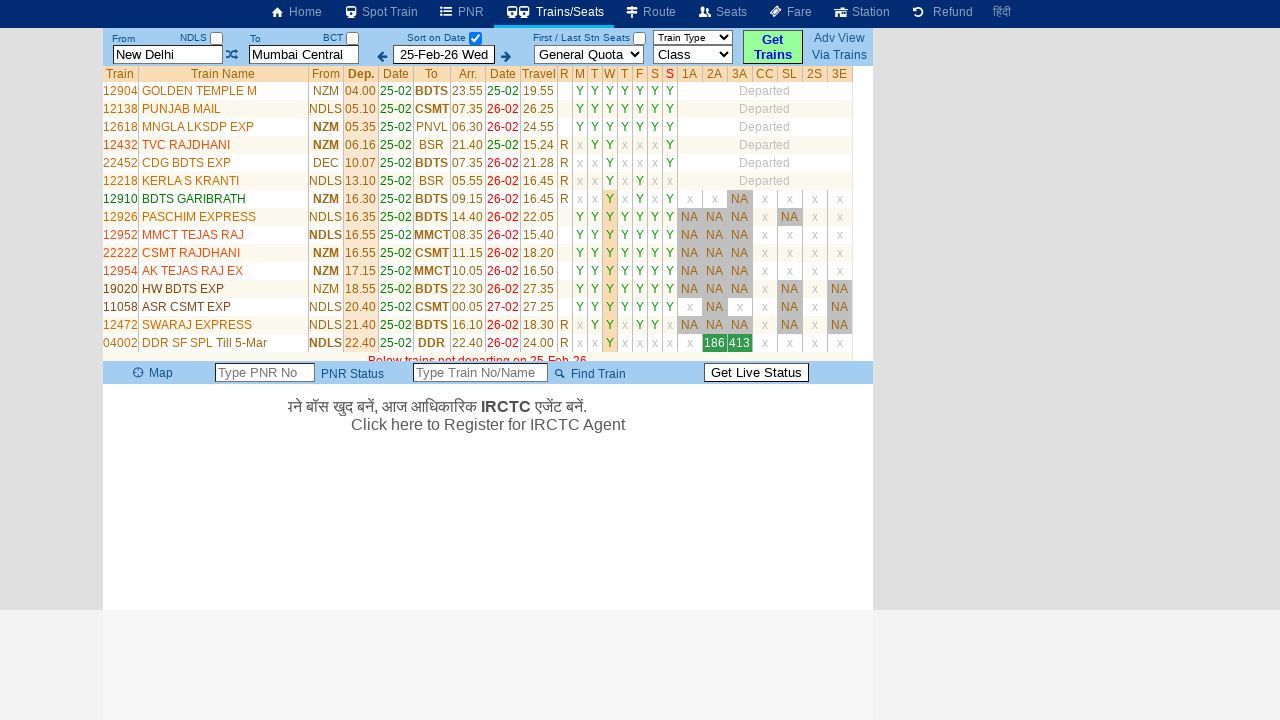

Retrieved all cells from current table row
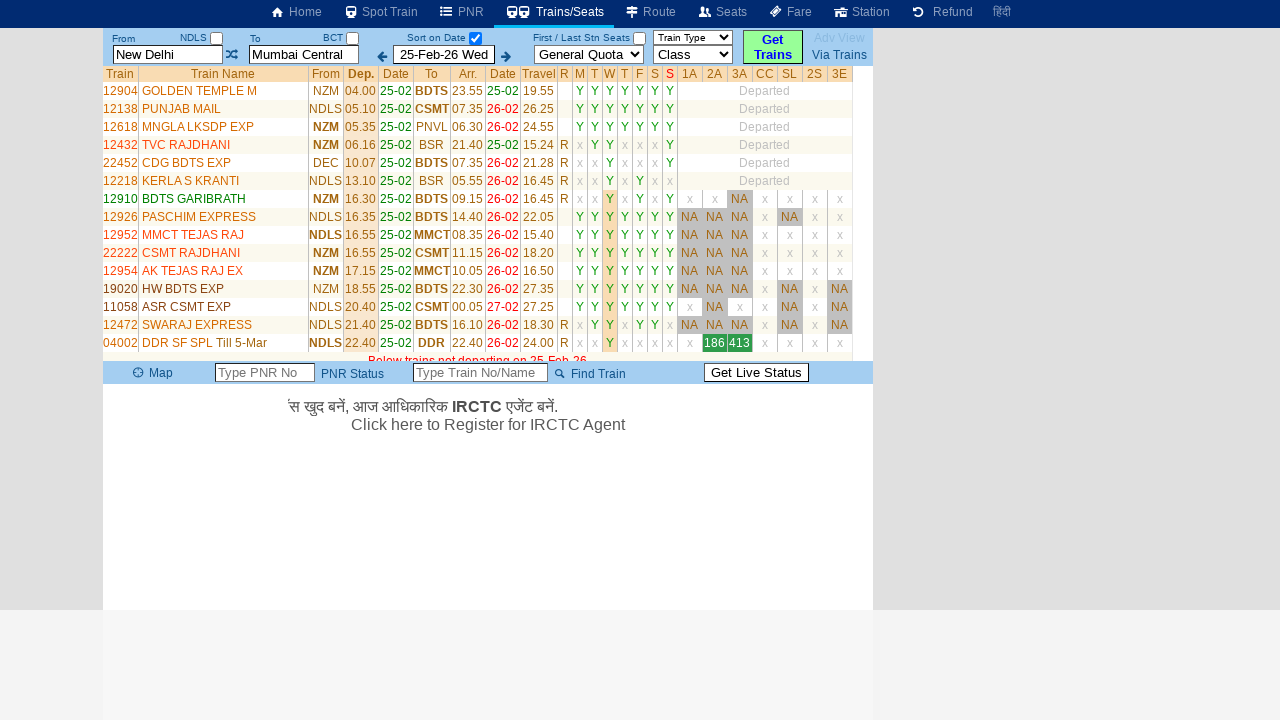

Extracted train information from 4th column: 21.40
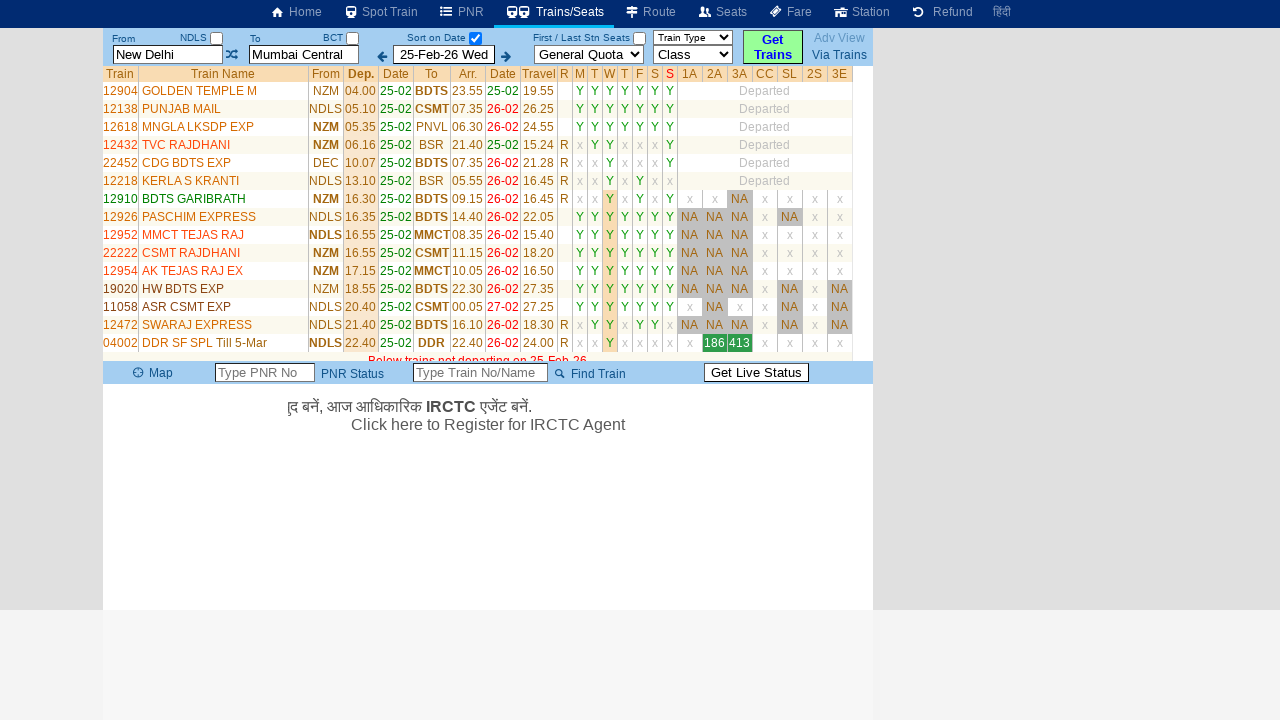

Retrieved all cells from current table row
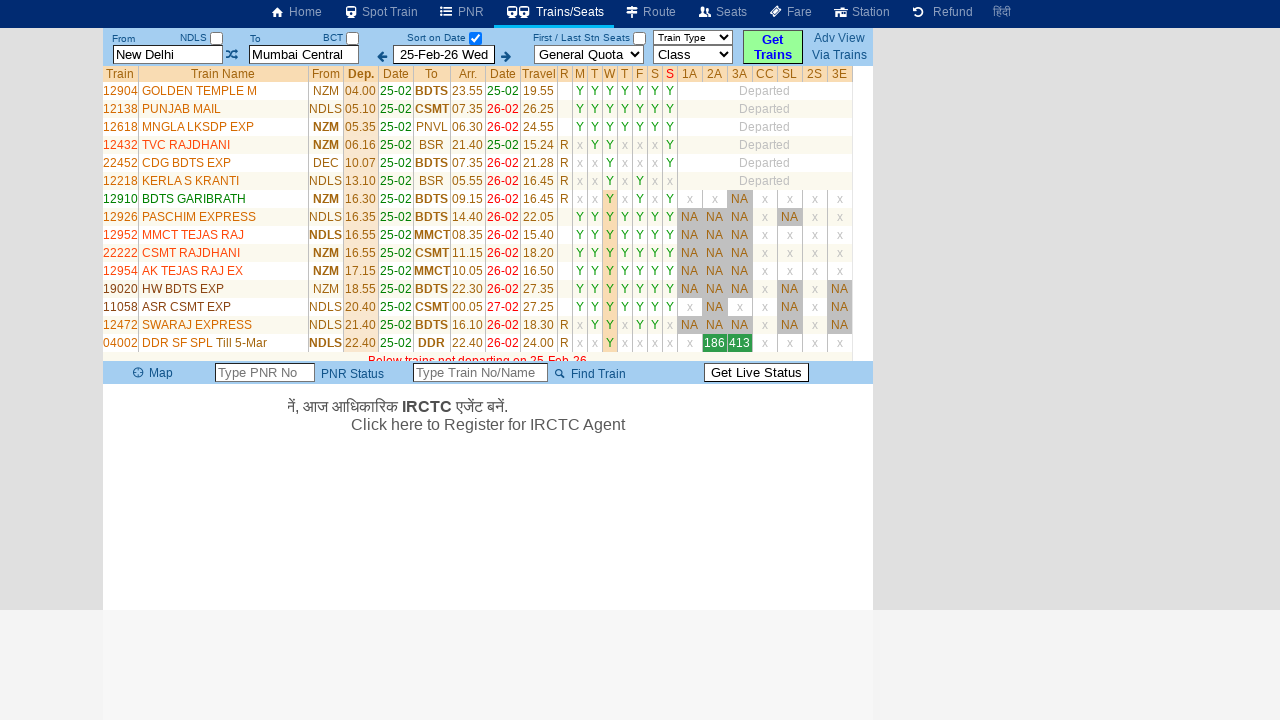

Extracted train information from 4th column: 22.15
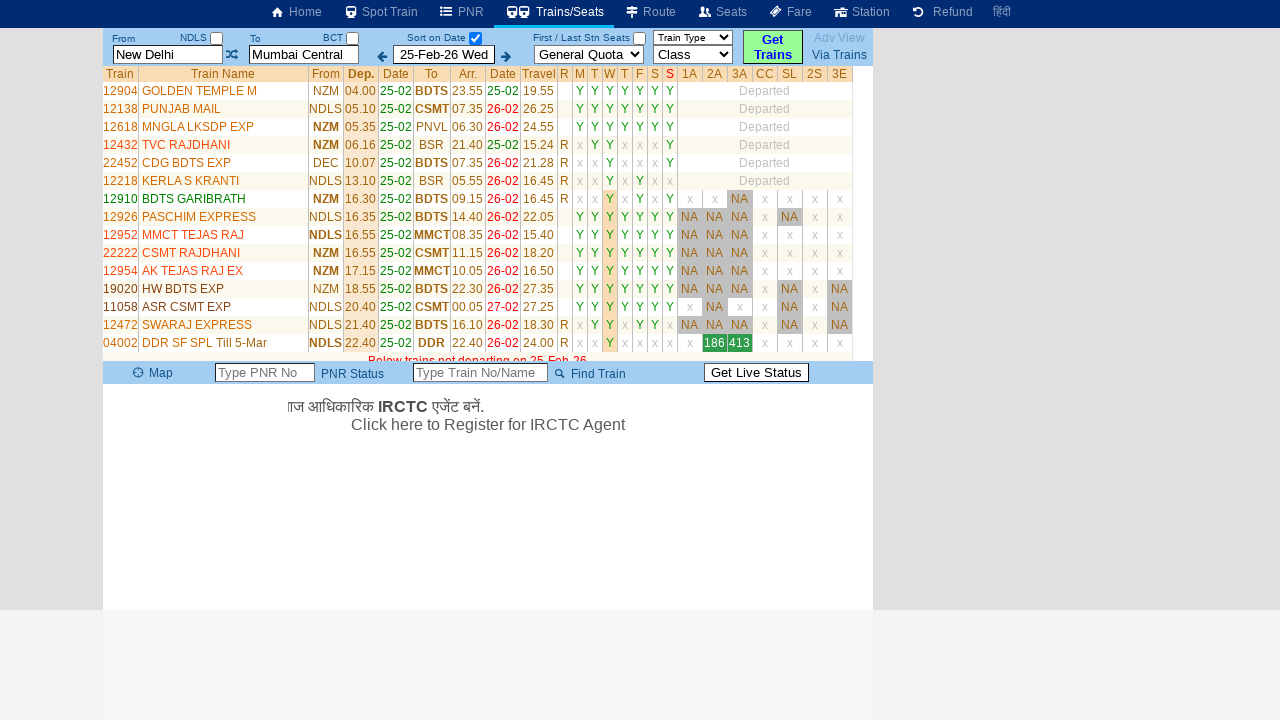

Retrieved all cells from current table row
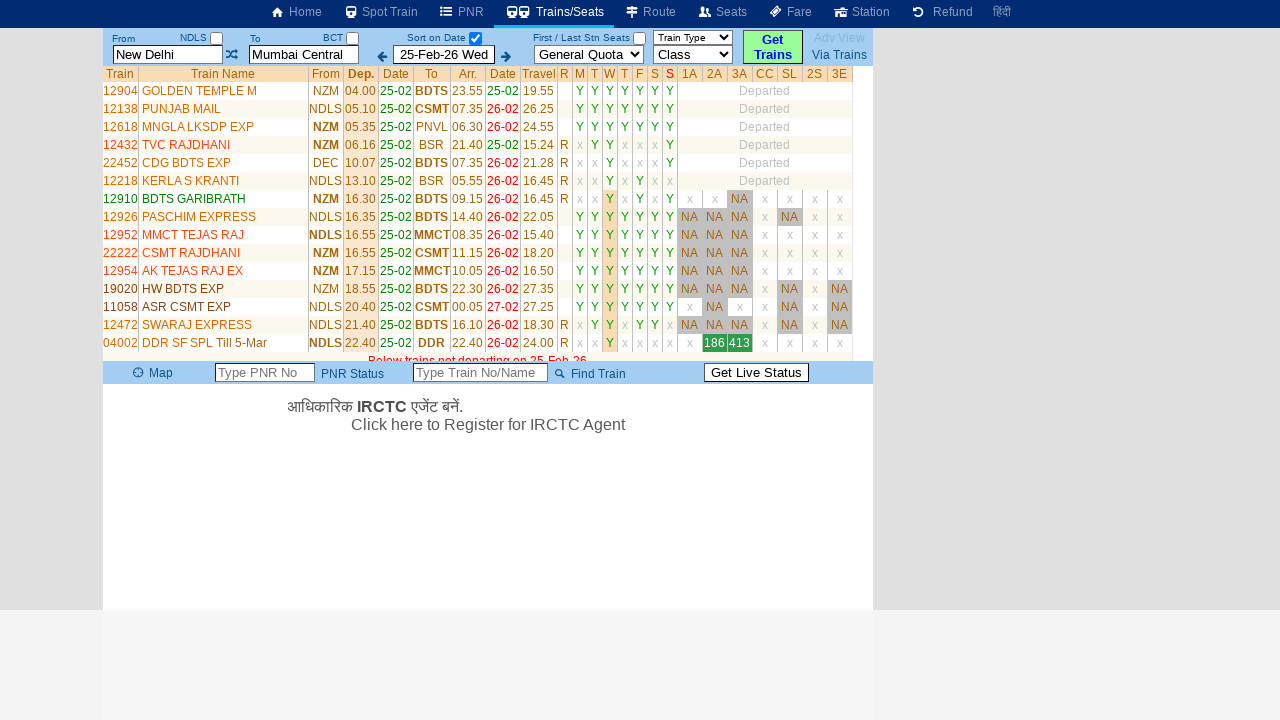

Extracted train information from 4th column: 13.10
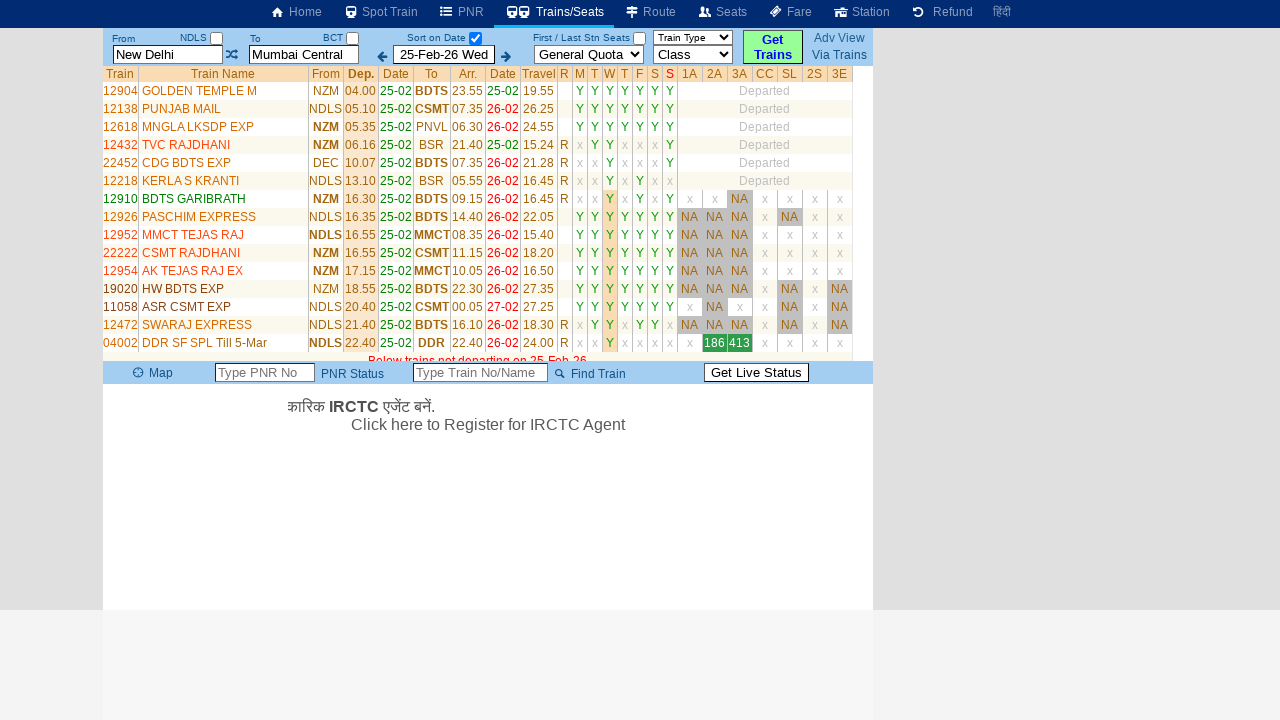

Retrieved all cells from current table row
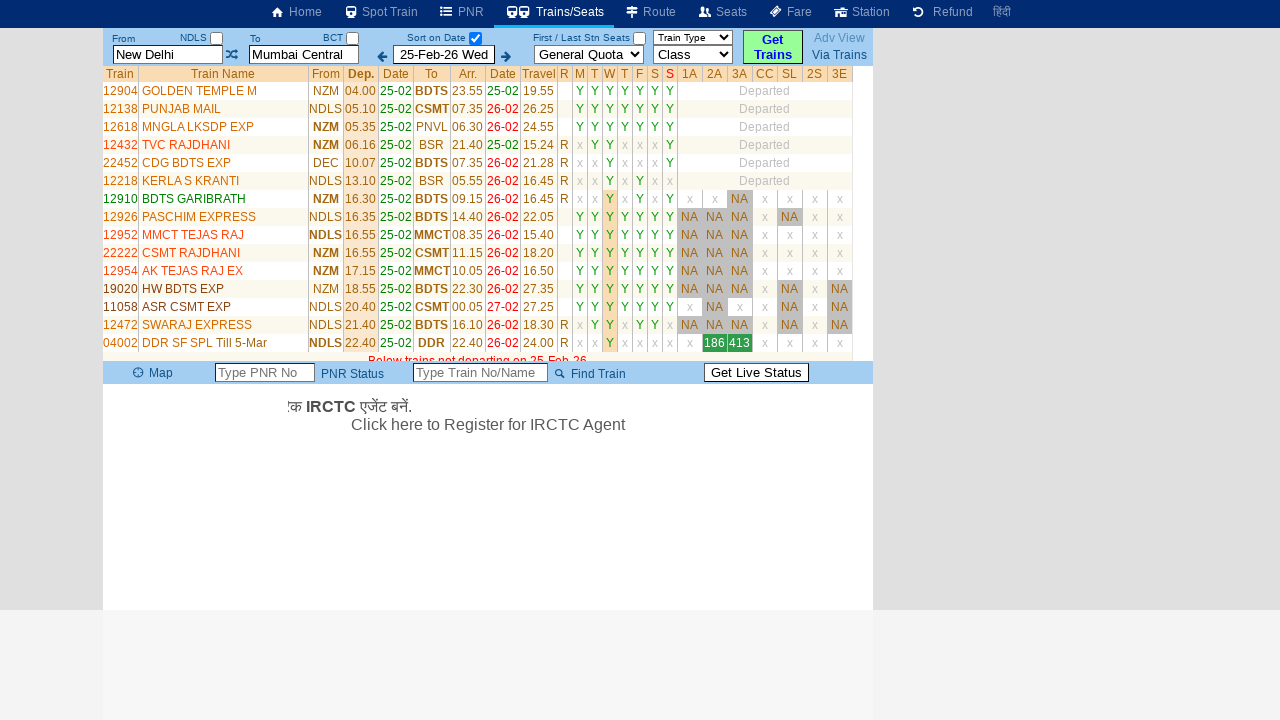

Extracted train information from 4th column: 05.00
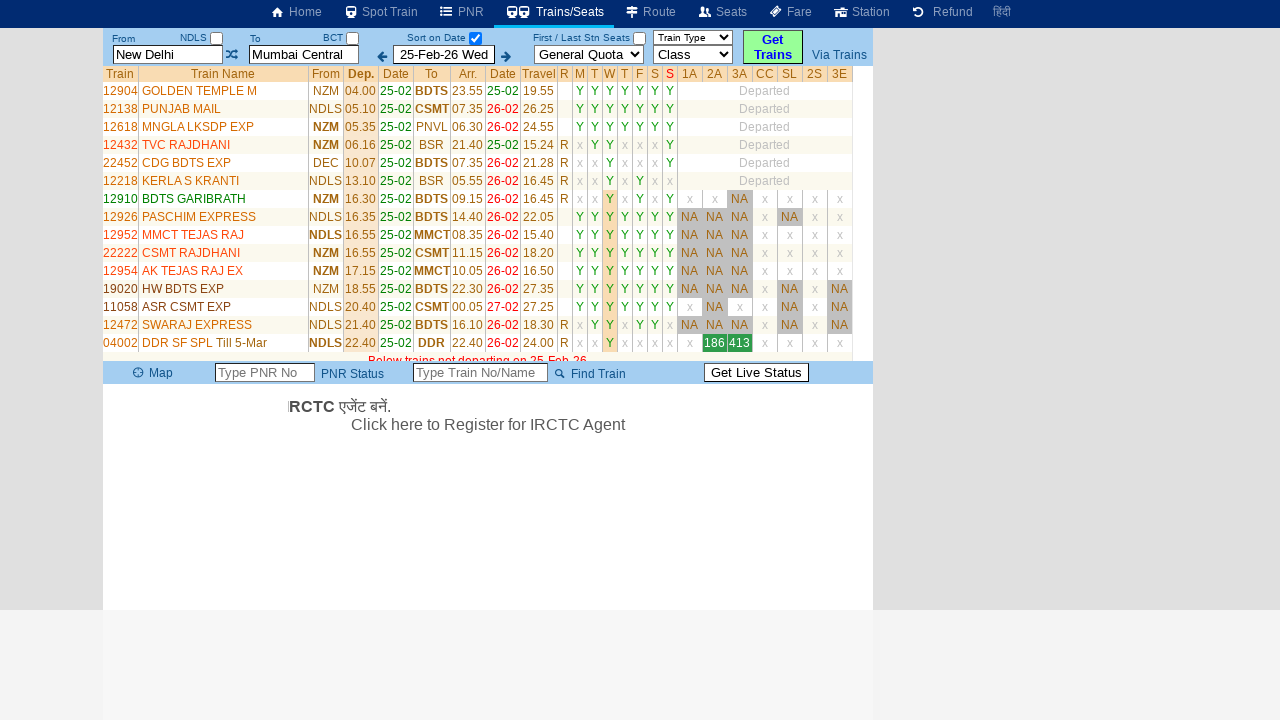

Retrieved all cells from current table row
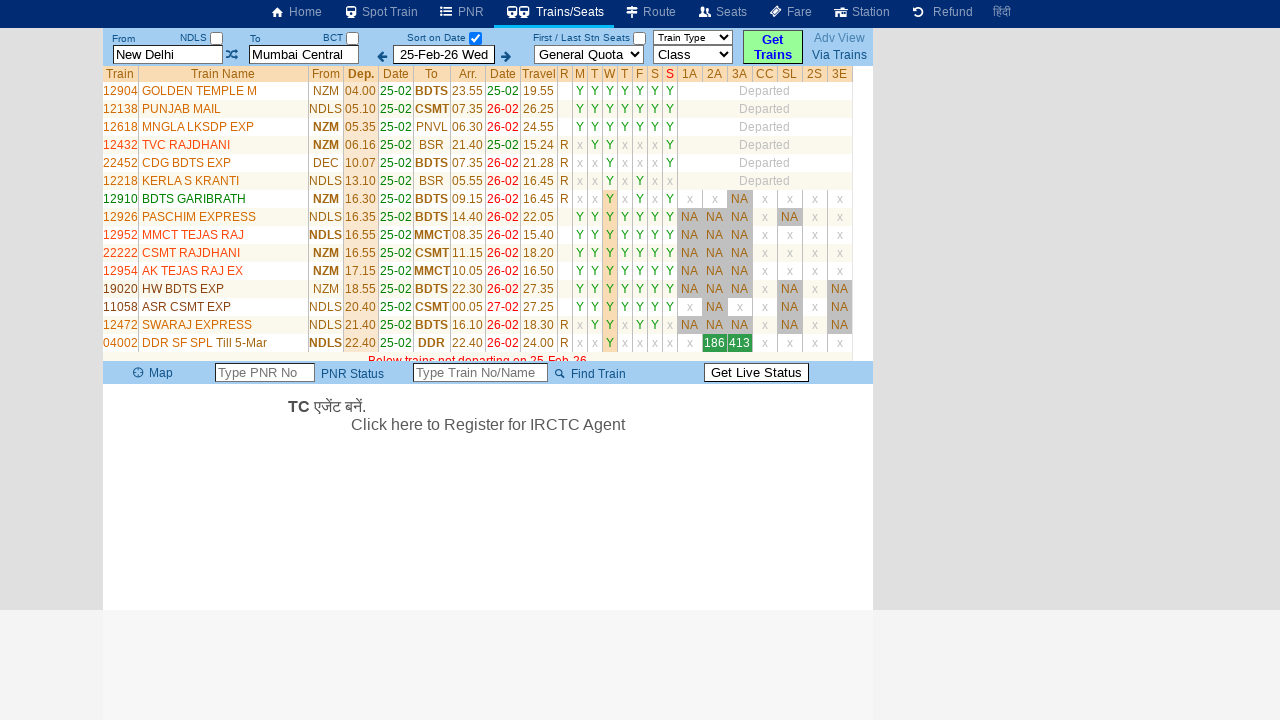

Extracted train information from 4th column: 13.20
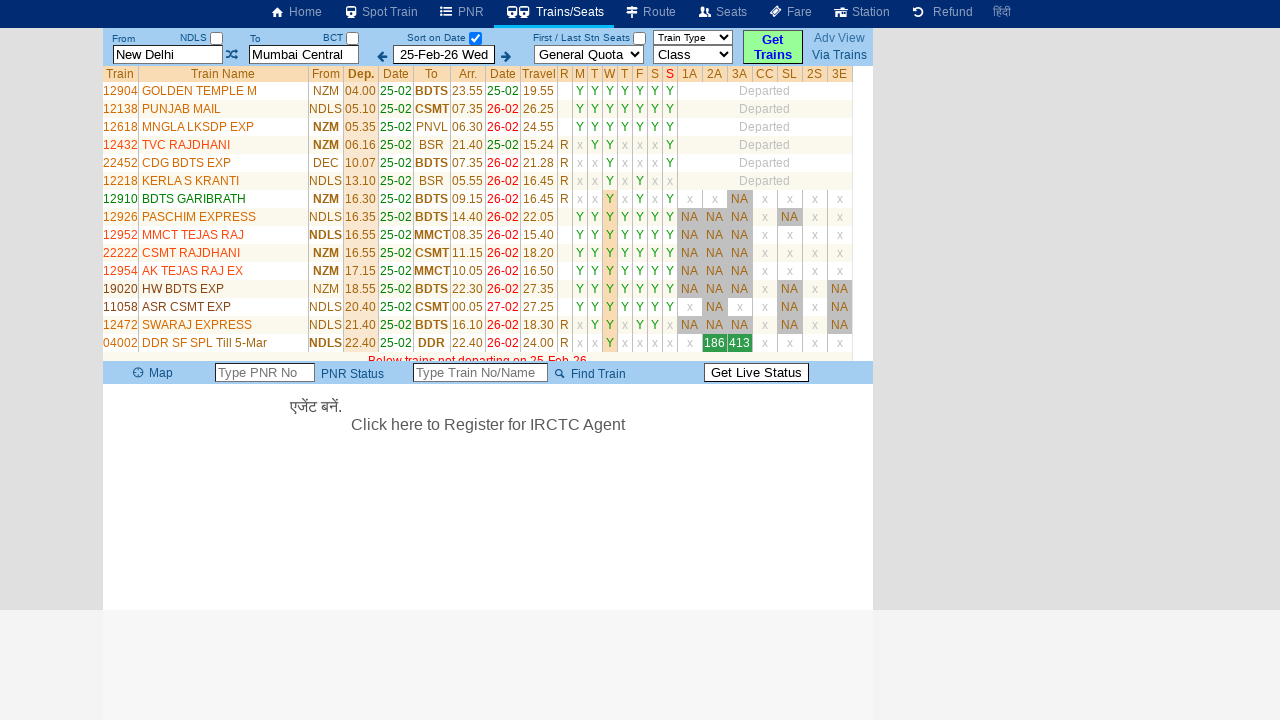

Retrieved all cells from current table row
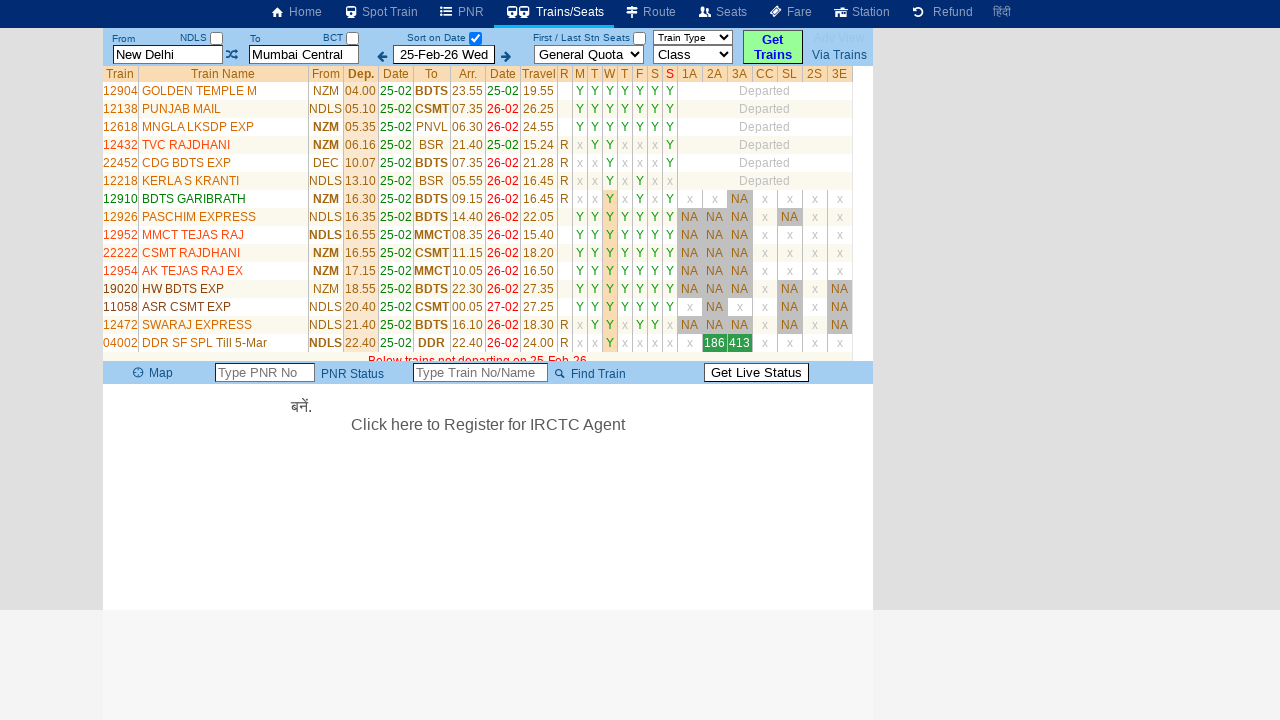

Extracted train information from 4th column: 13.50
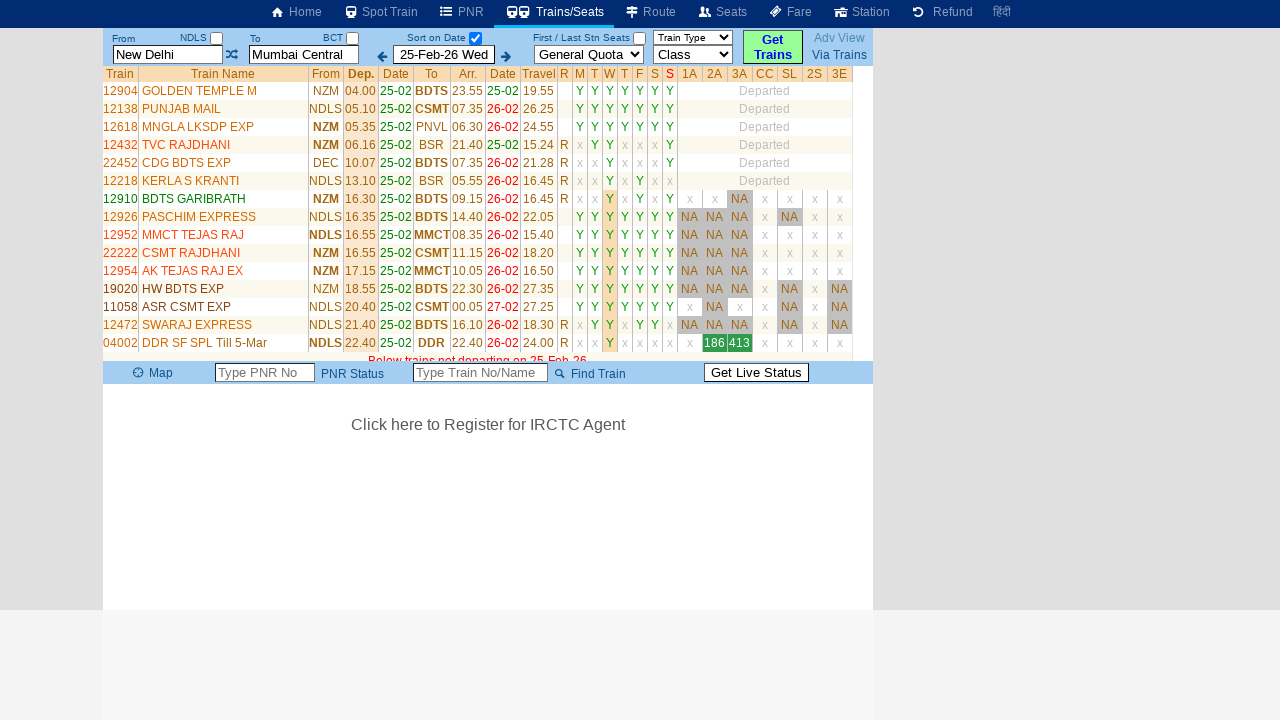

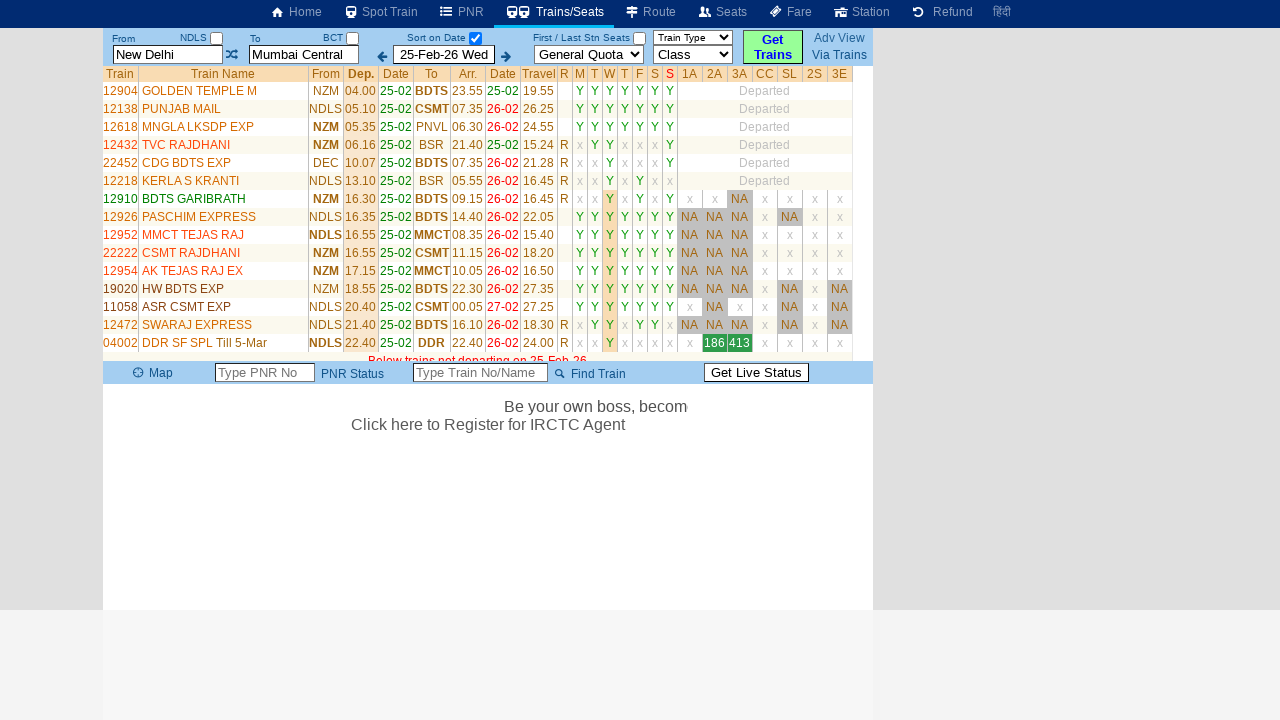